Crawls the Board of Audit and Inspection website to collect tax claim cases by selecting different claim types from a dropdown and navigating through paginated results

Starting URL: https://www.bai.go.kr/bai/exClaims/exClaims/list/

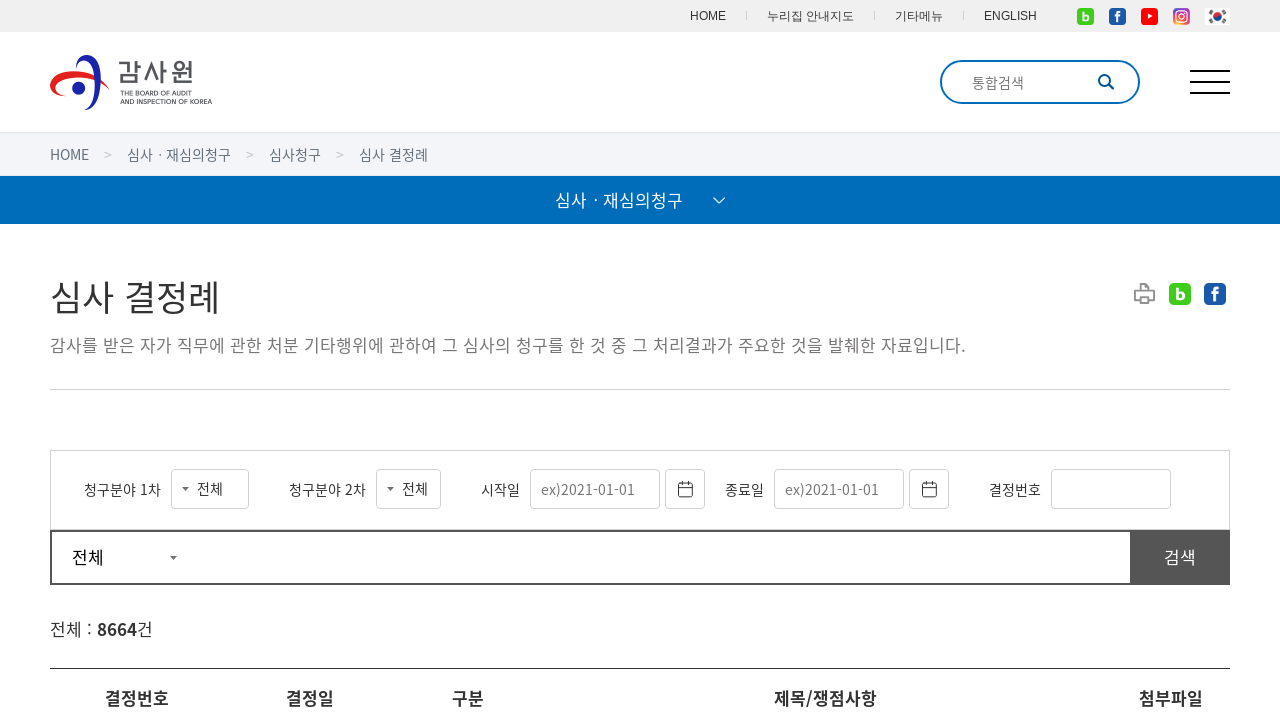

Dropdown selector loaded
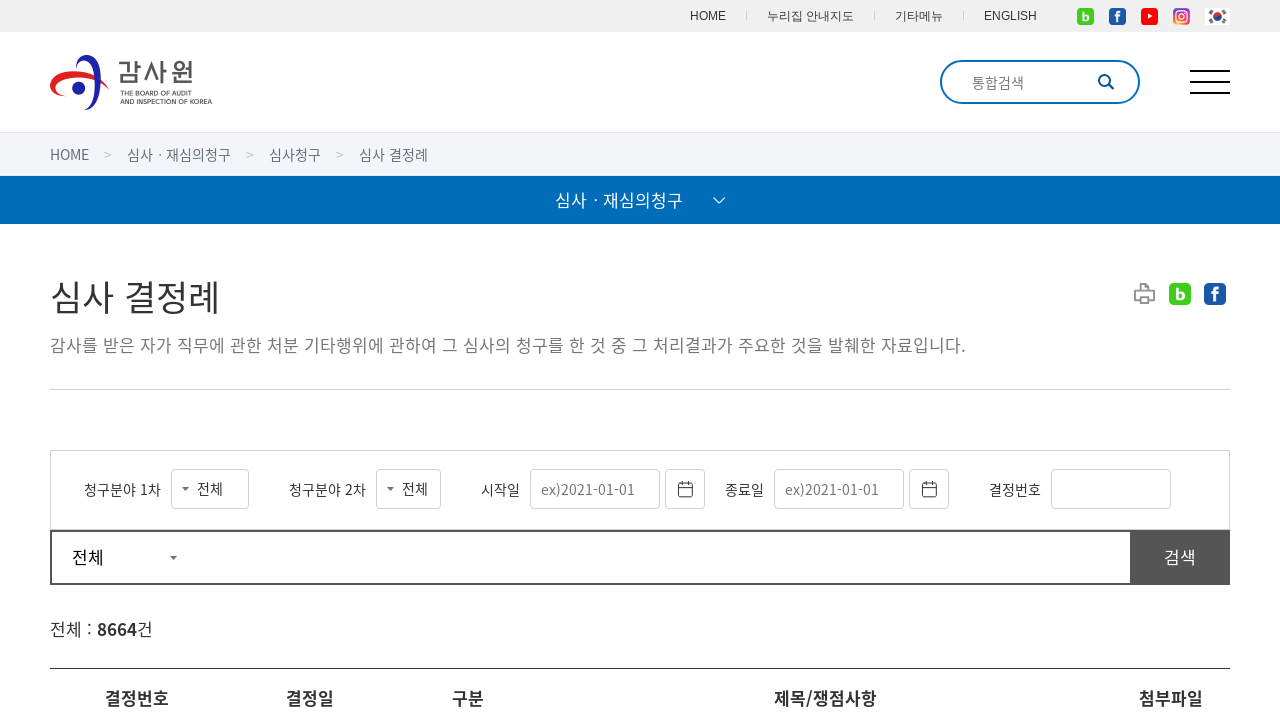

Selected claim type '국세' from dropdown on select#reqDvsnCd
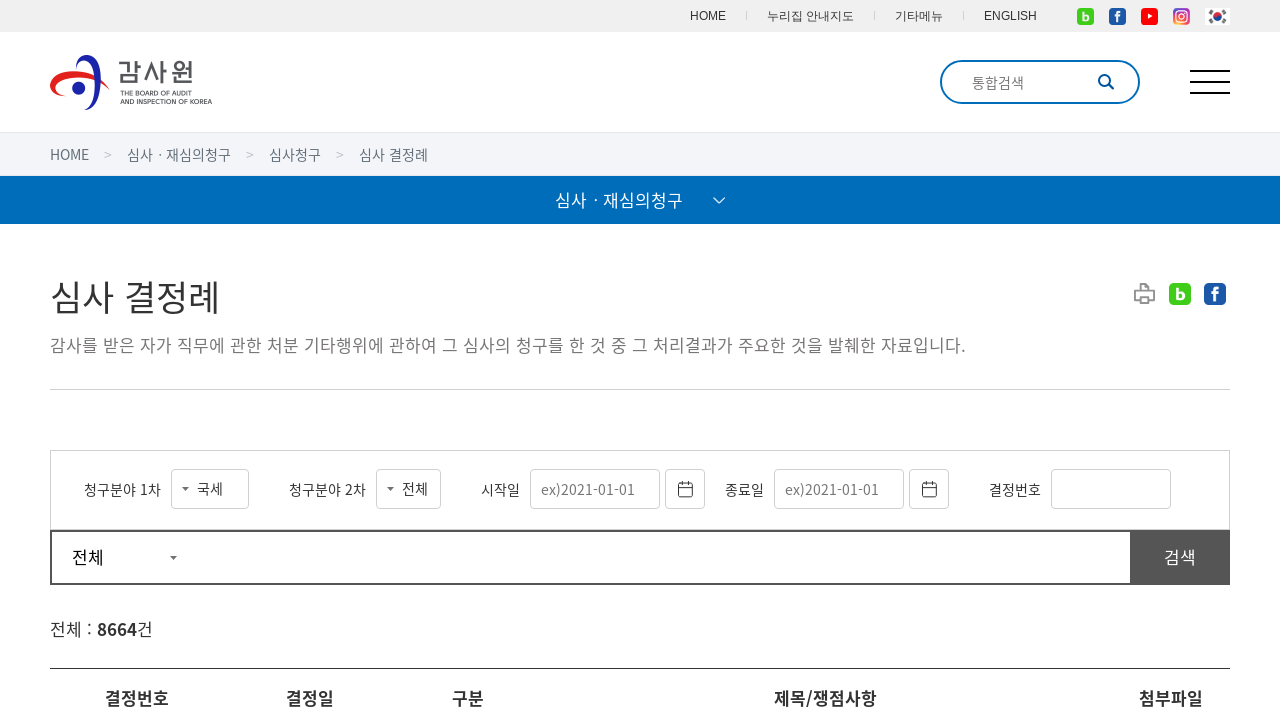

Waited 2 seconds for dropdown selection to process
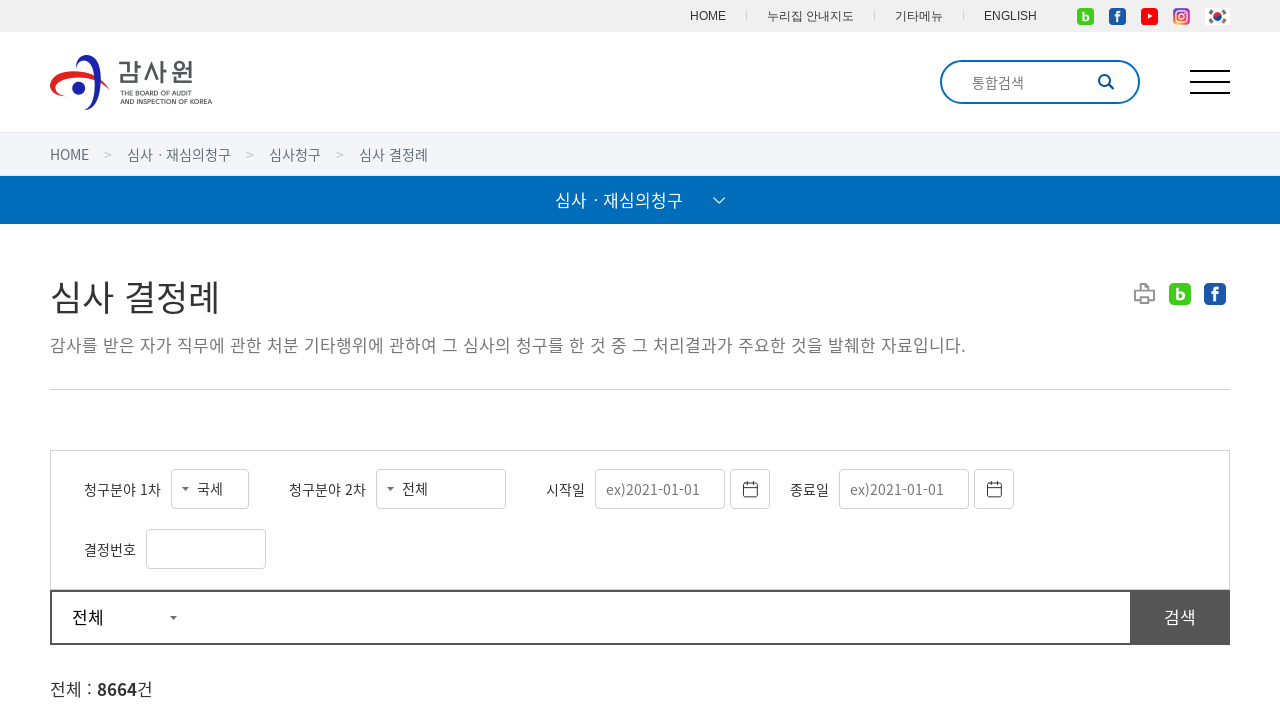

Clicked search button at (1180, 618) on div.searchForm button[type='button']
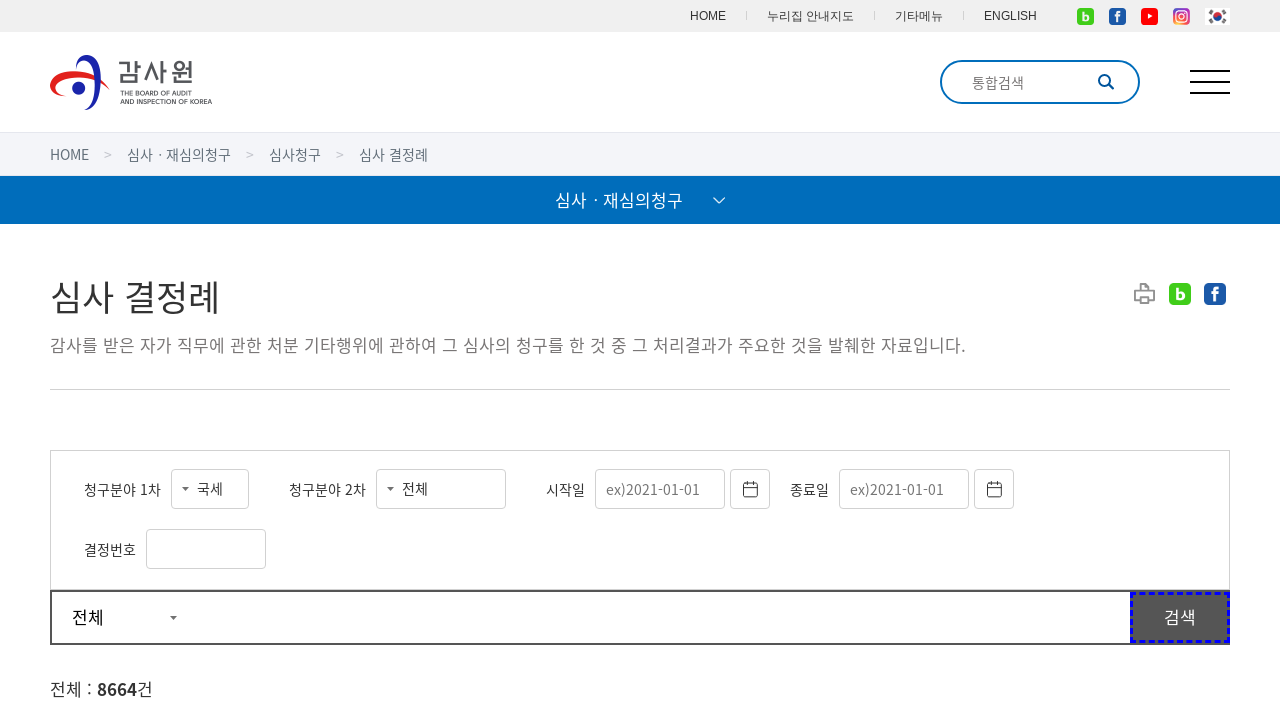

Waited 3 seconds for search results to load
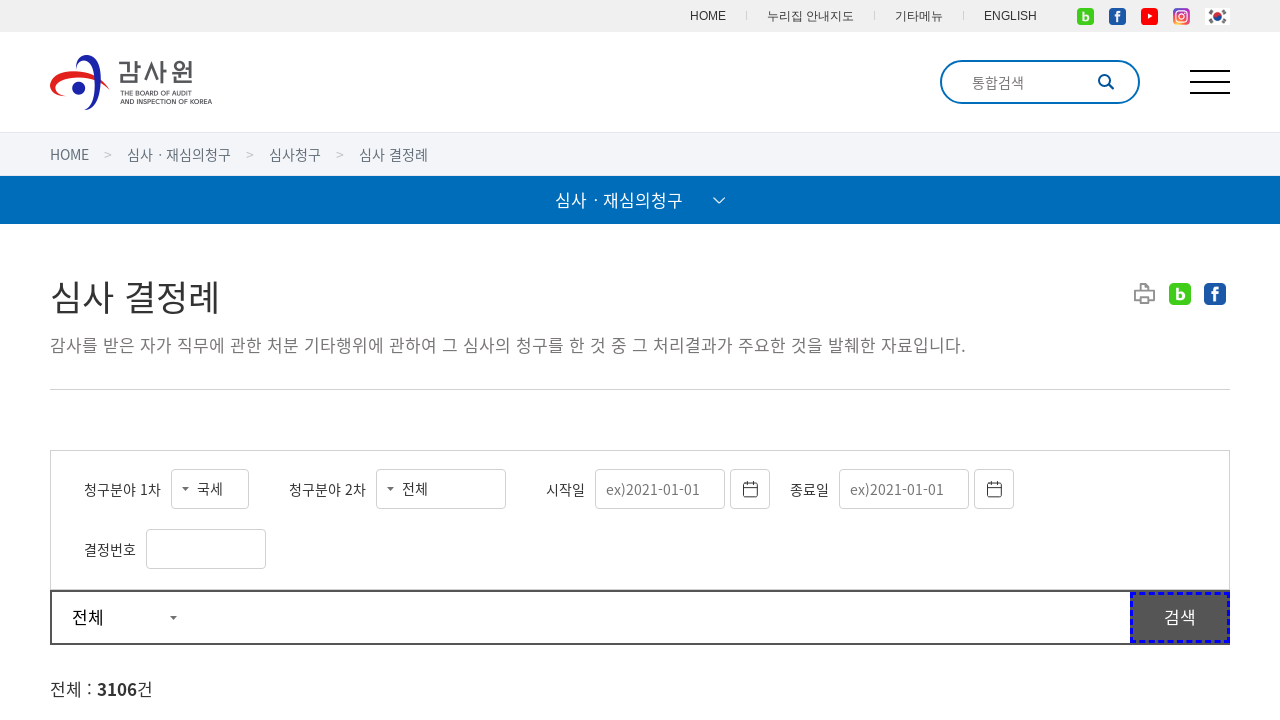

Table data loaded for page 1
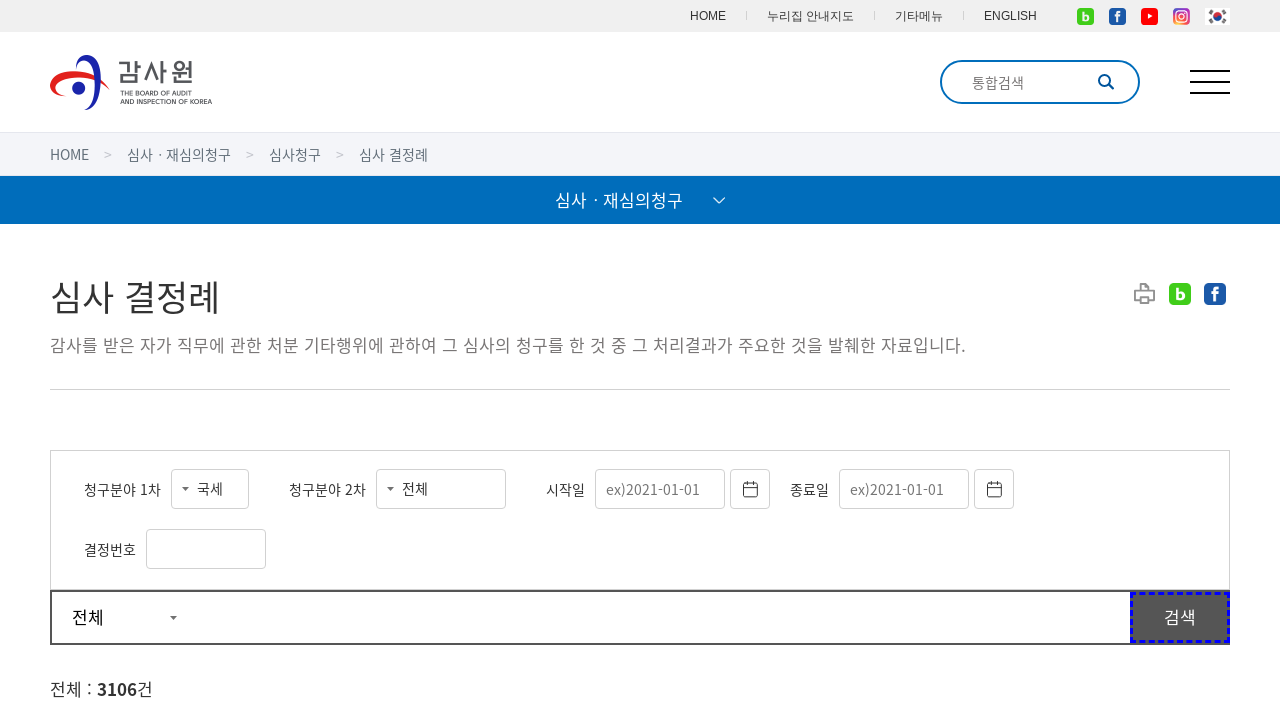

Found 10 items on page 1
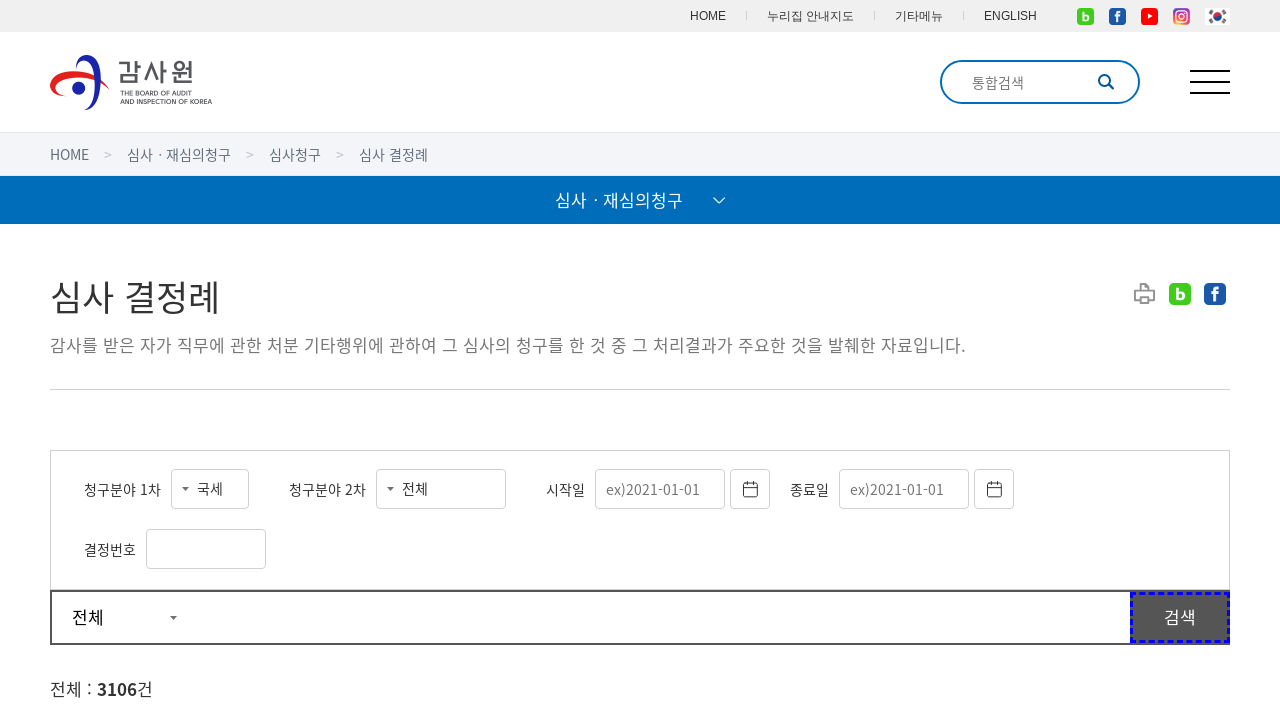

Clicked navigation link to page 2 at (590, 360) on //ul[@class='pages']//a[text()='2']
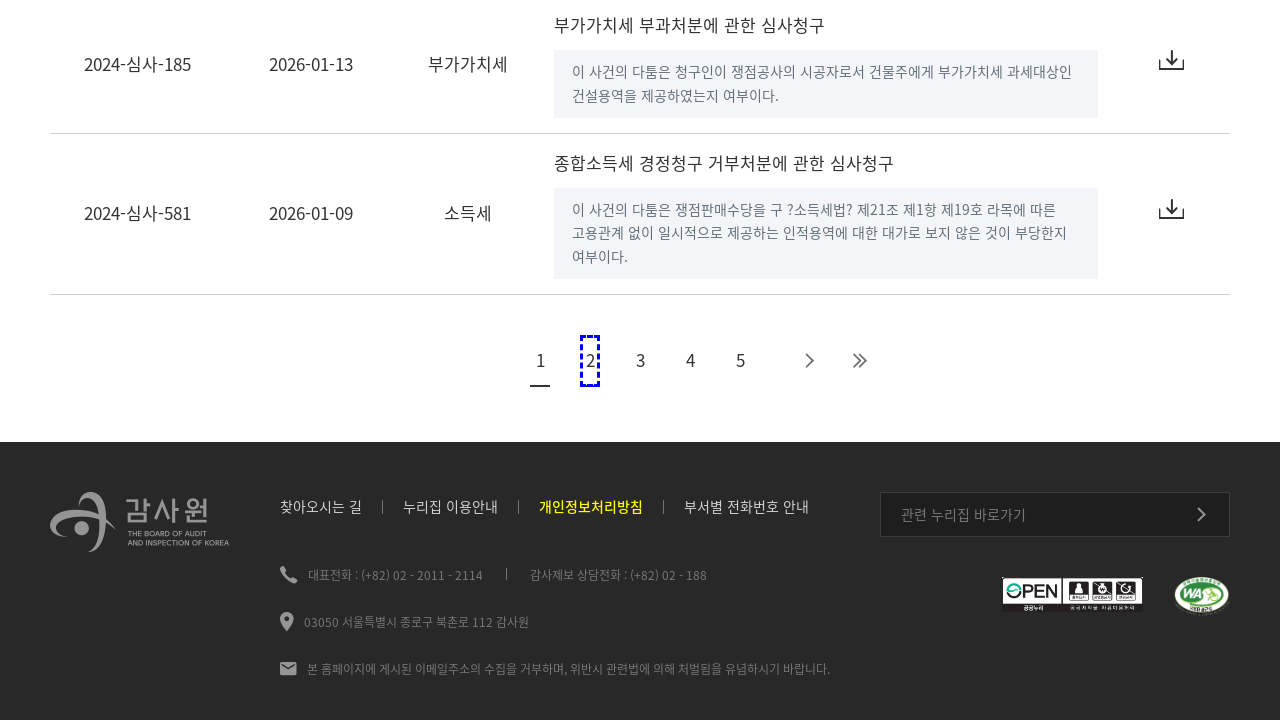

Waited 3 seconds for next page to load
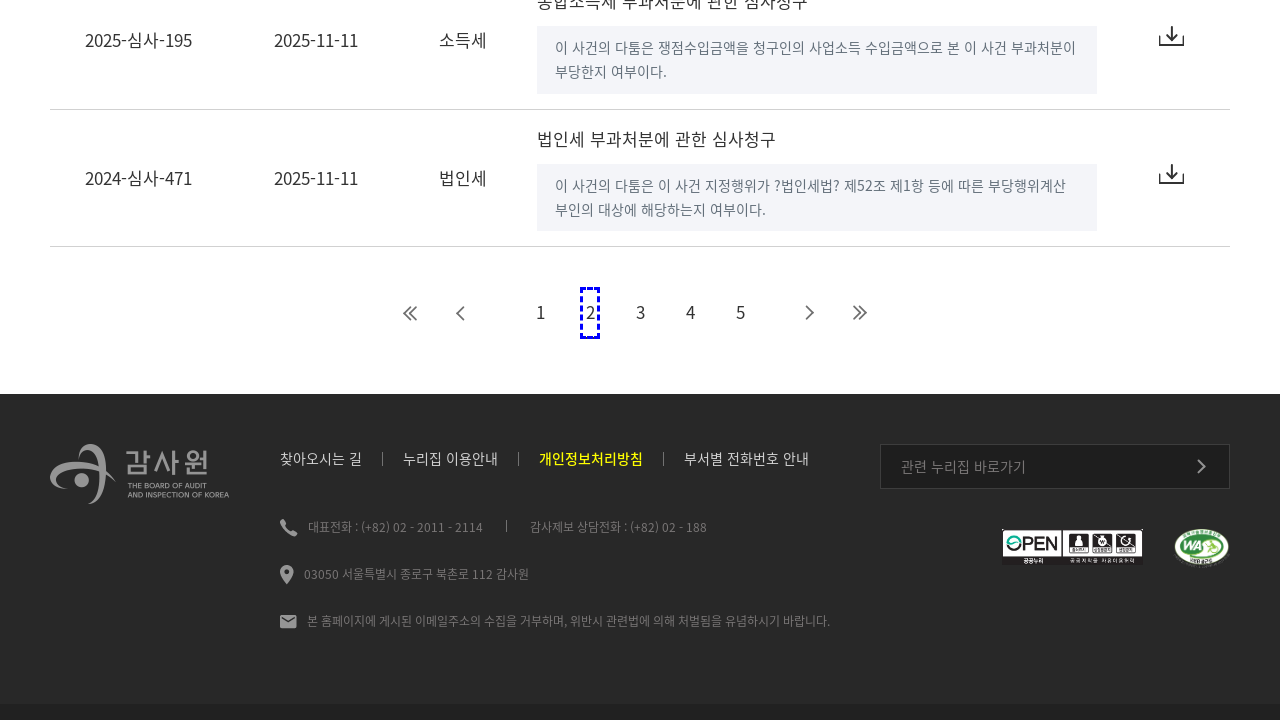

Table data loaded for page 2
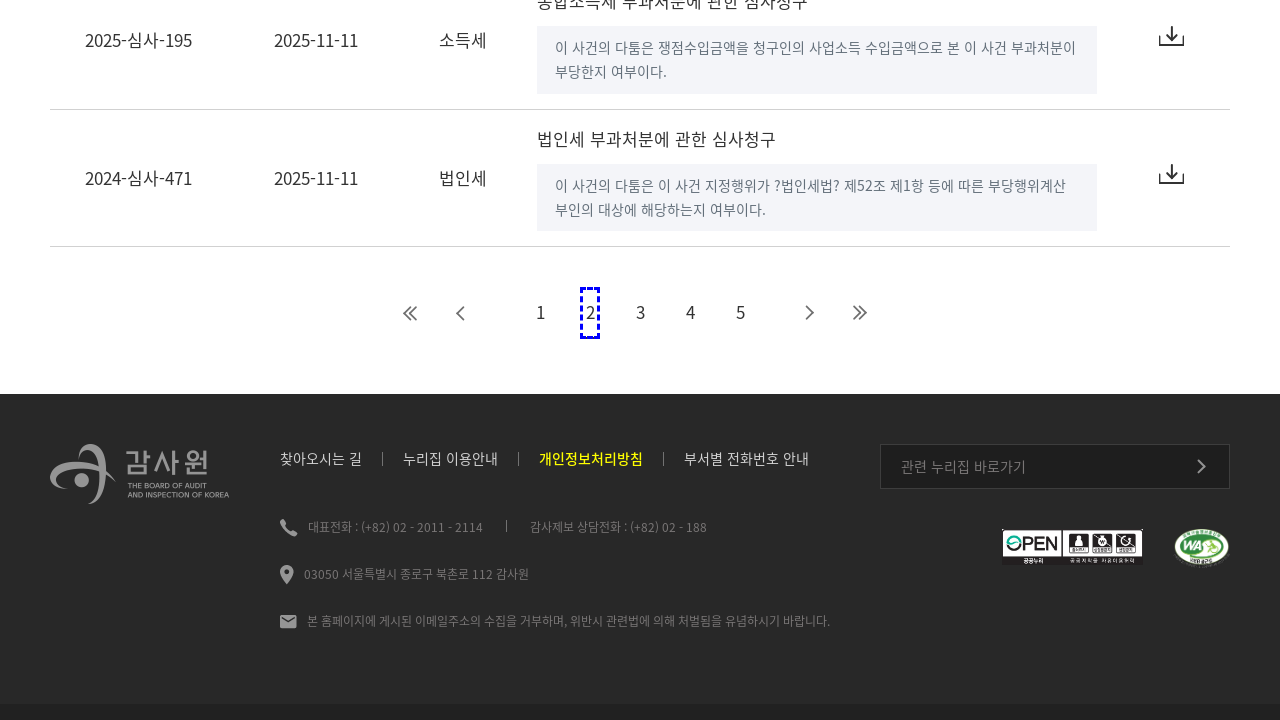

Found 10 items on page 2
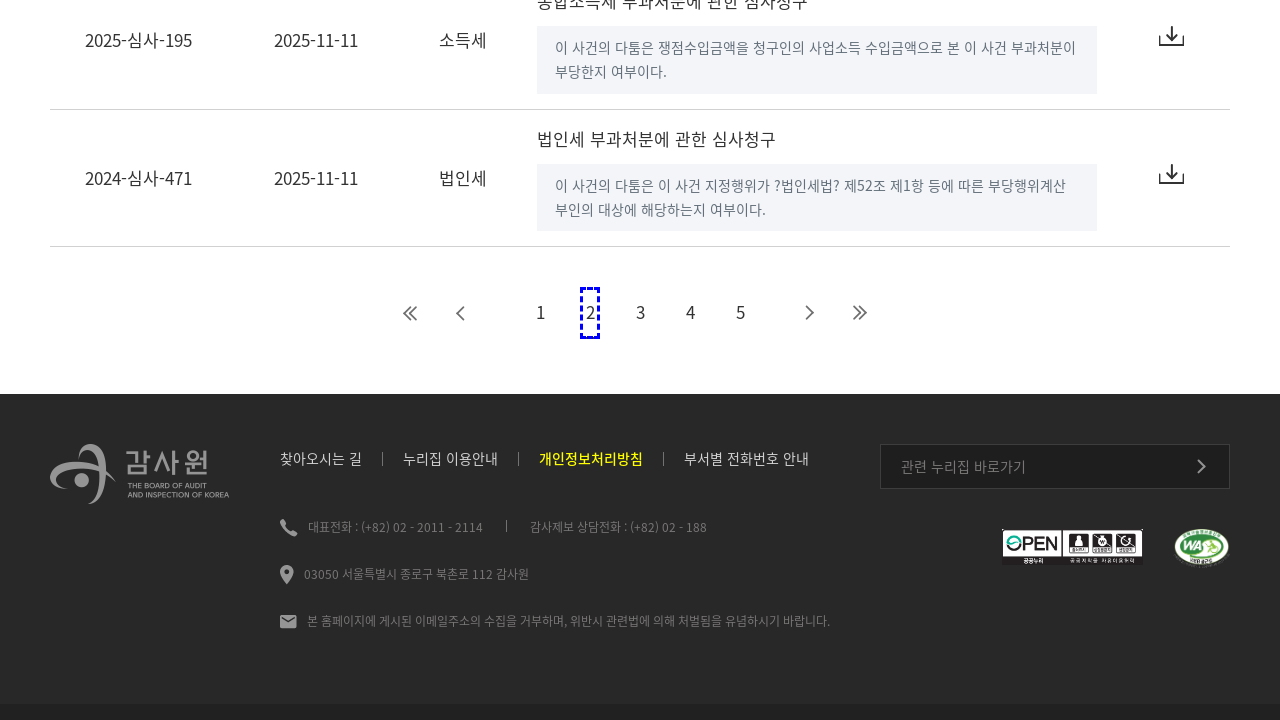

Clicked navigation link to page 3 at (640, 312) on //ul[@class='pages']//a[text()='3']
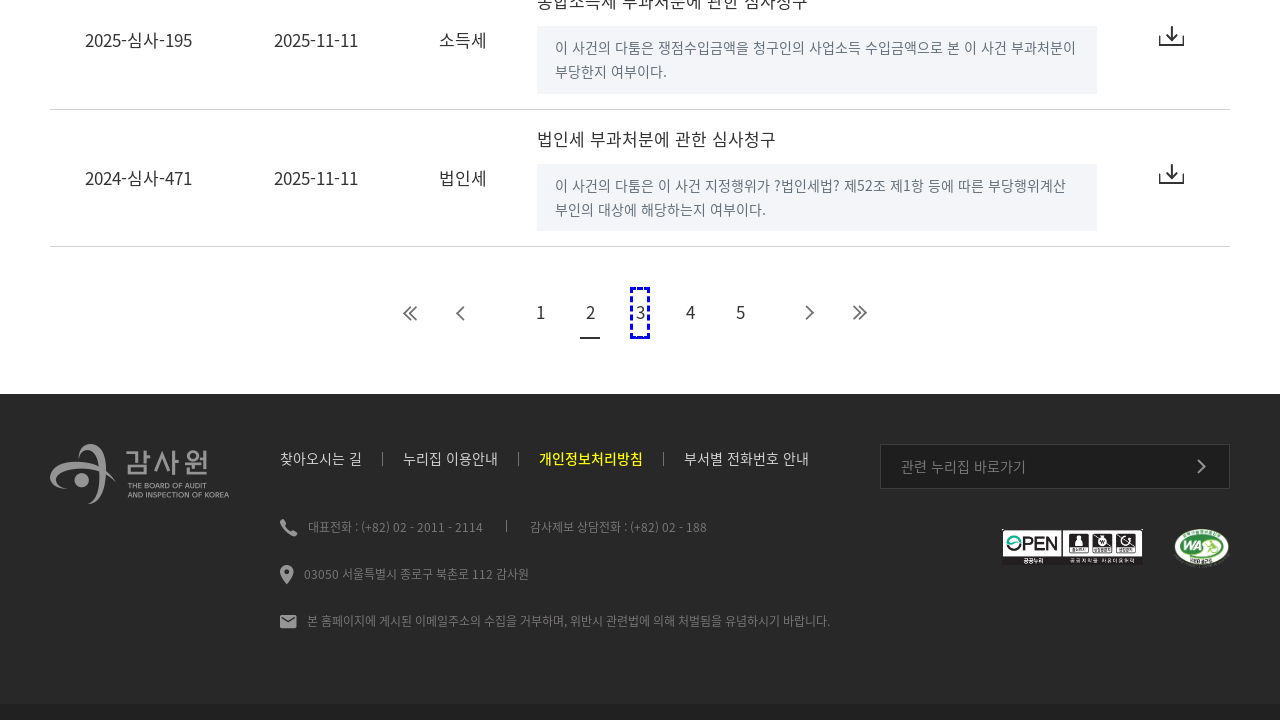

Waited 3 seconds for next page to load
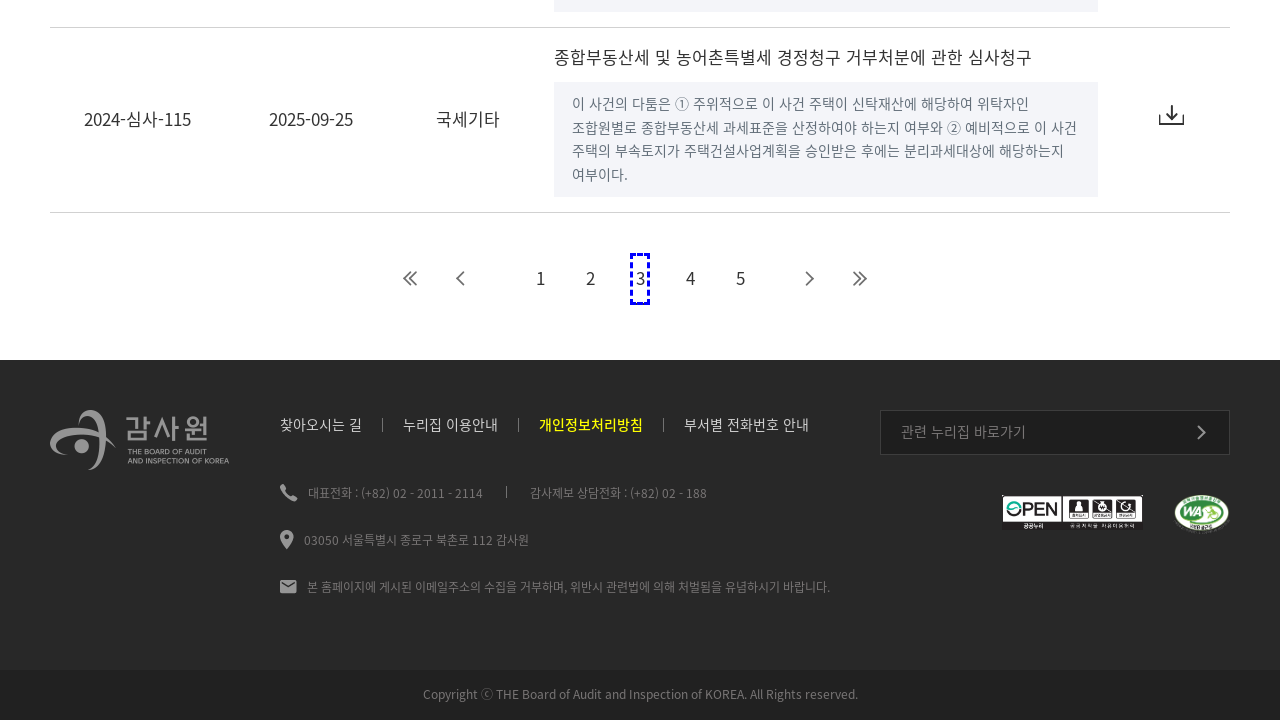

Table data loaded for page 3
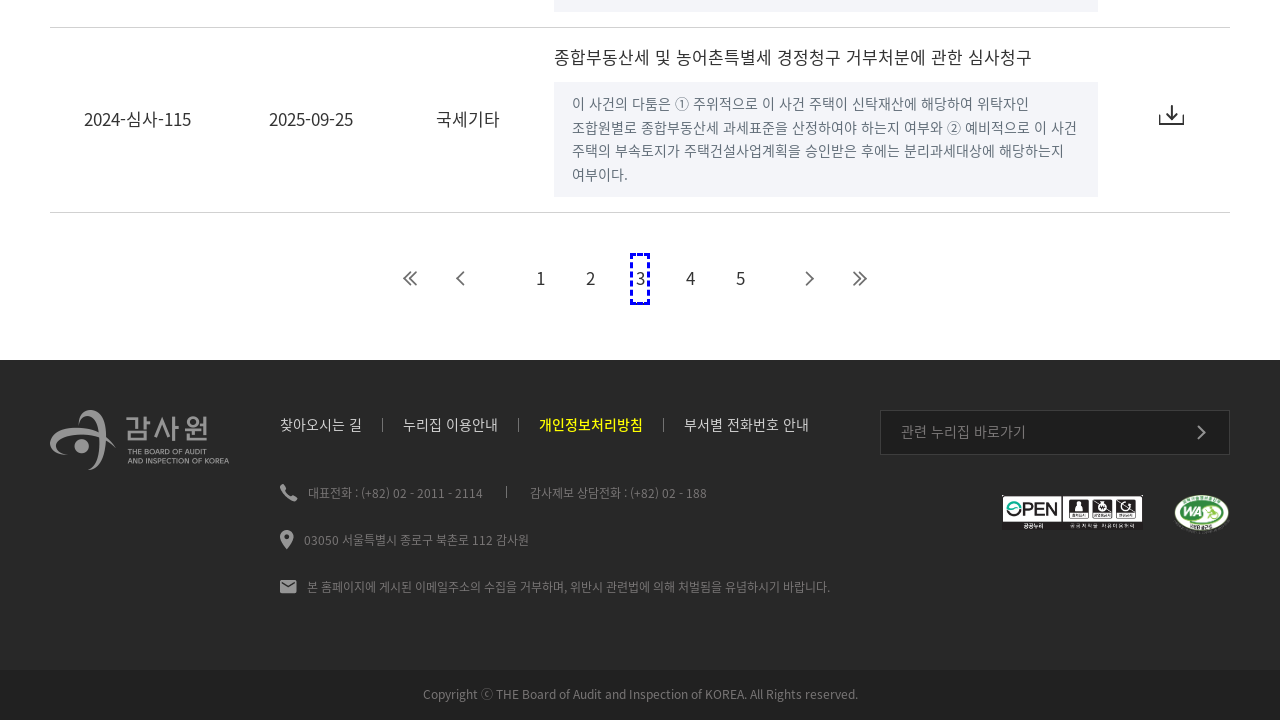

Found 10 items on page 3
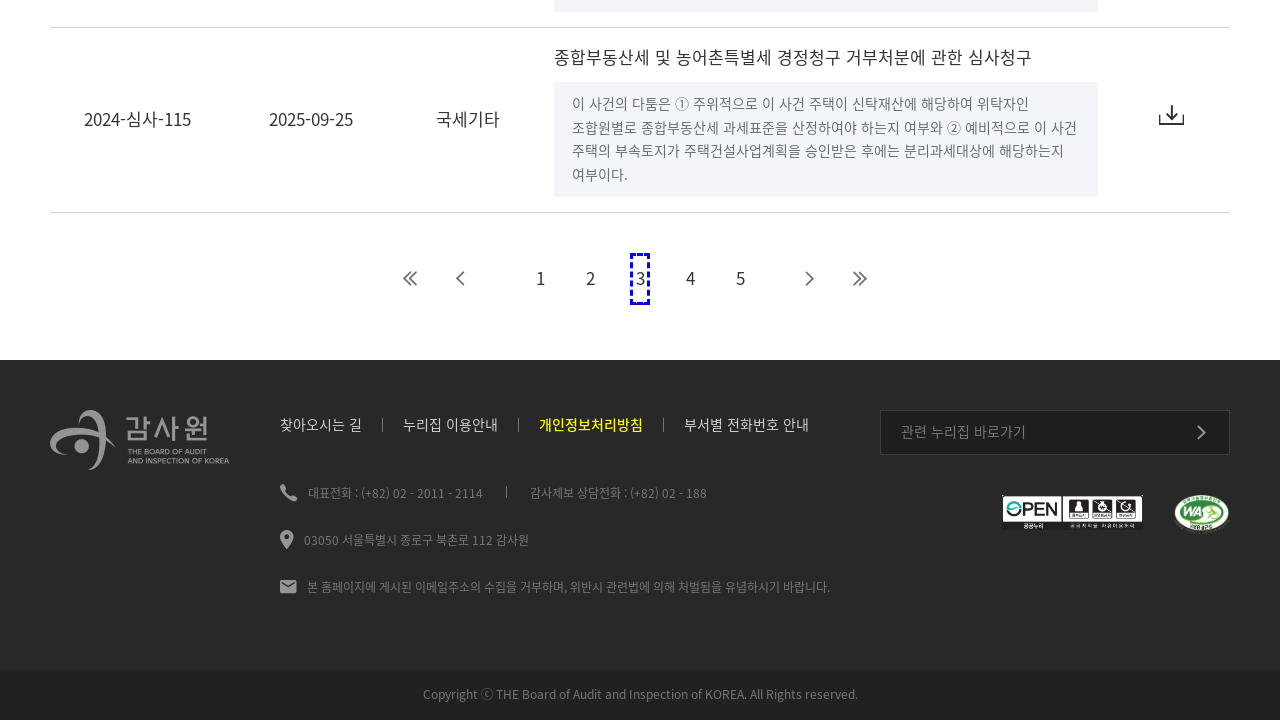

Clicked navigation link to page 4 at (690, 278) on //ul[@class='pages']//a[text()='4']
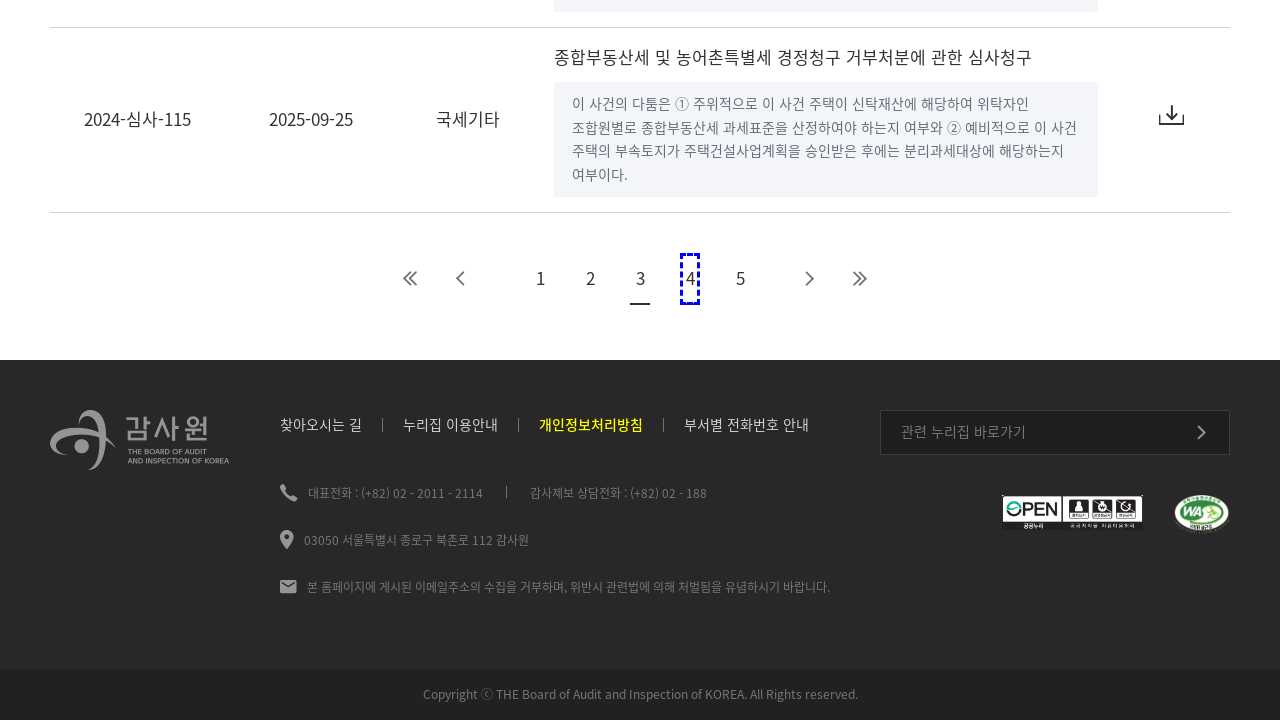

Waited 3 seconds for next page to load
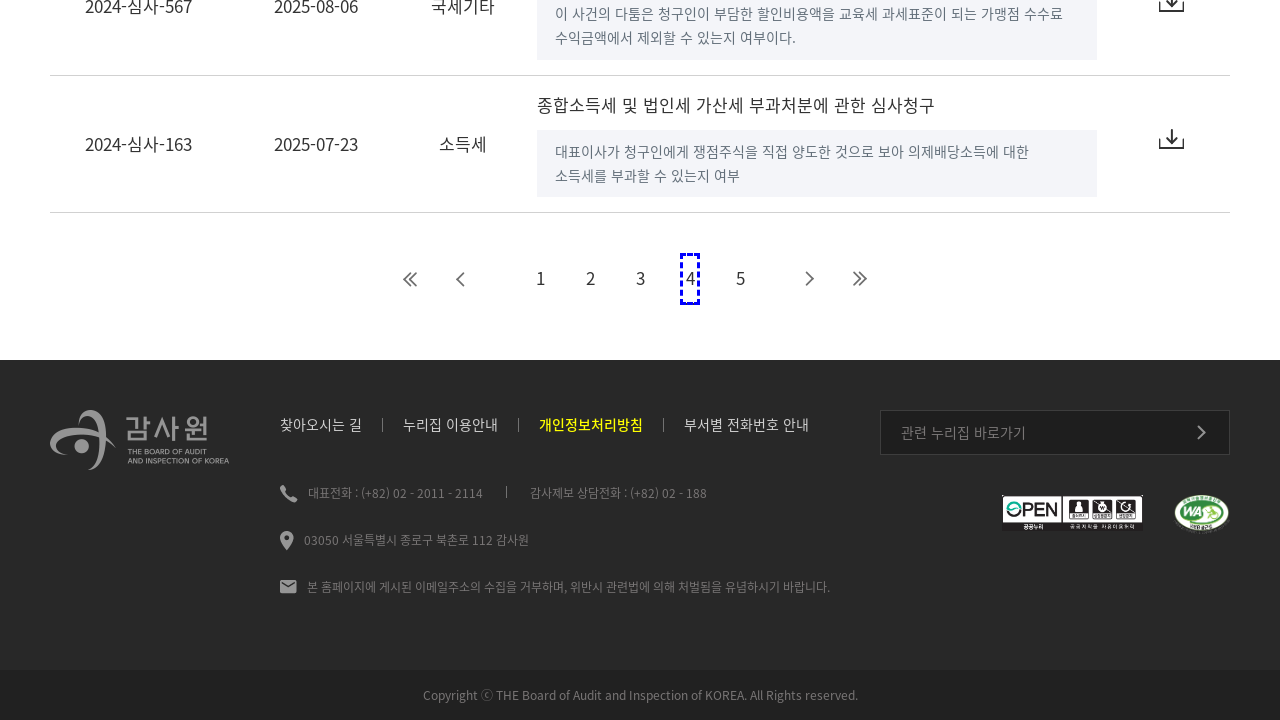

Table data loaded for page 4
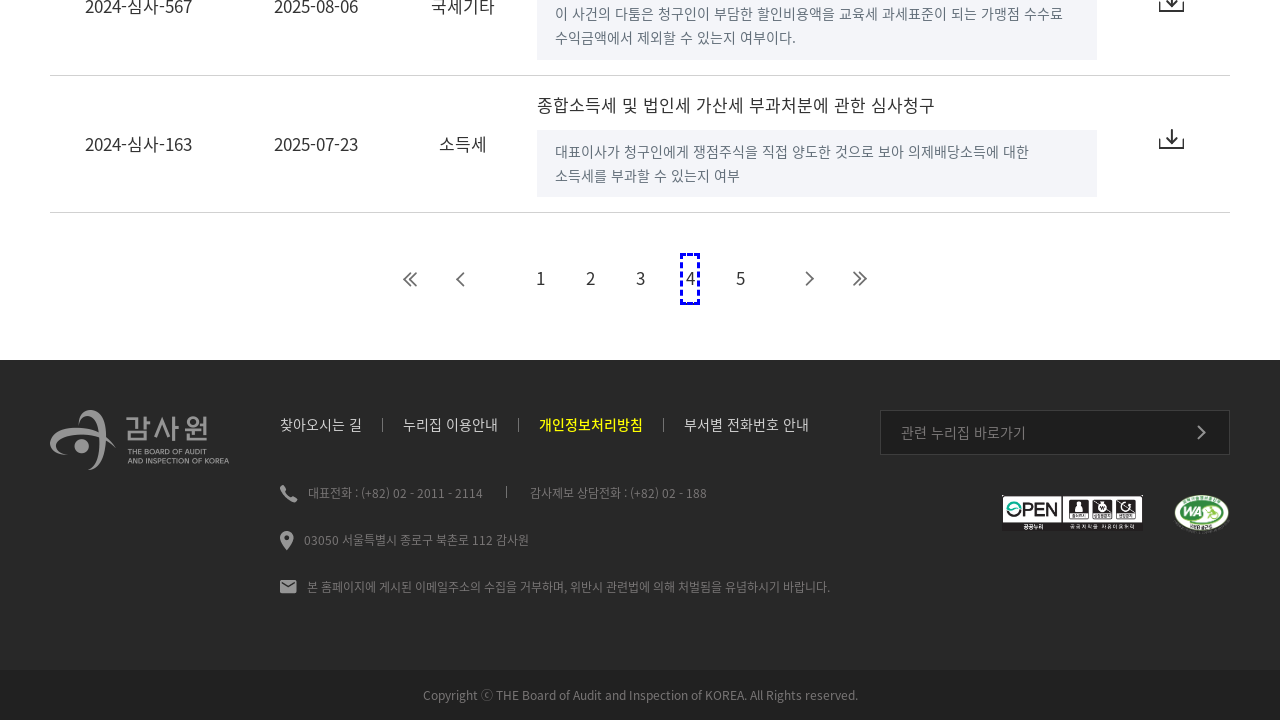

Found 10 items on page 4
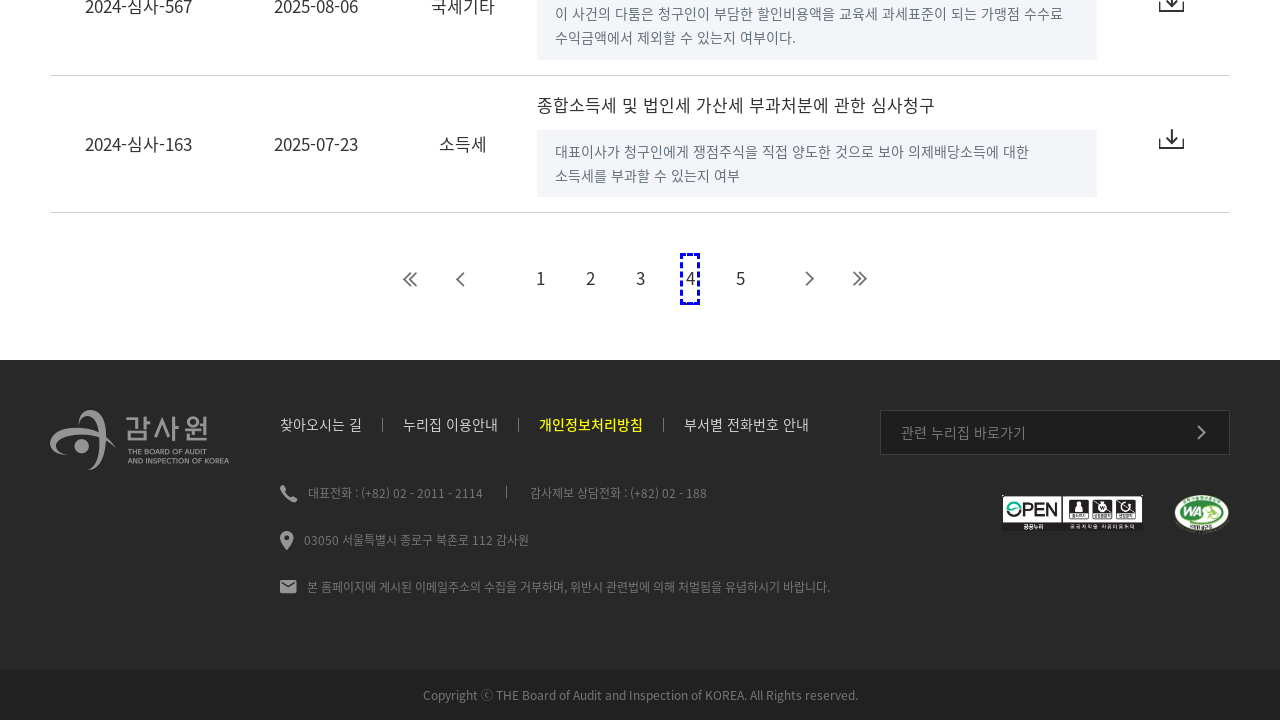

Clicked navigation link to page 5 at (740, 278) on //ul[@class='pages']//a[text()='5']
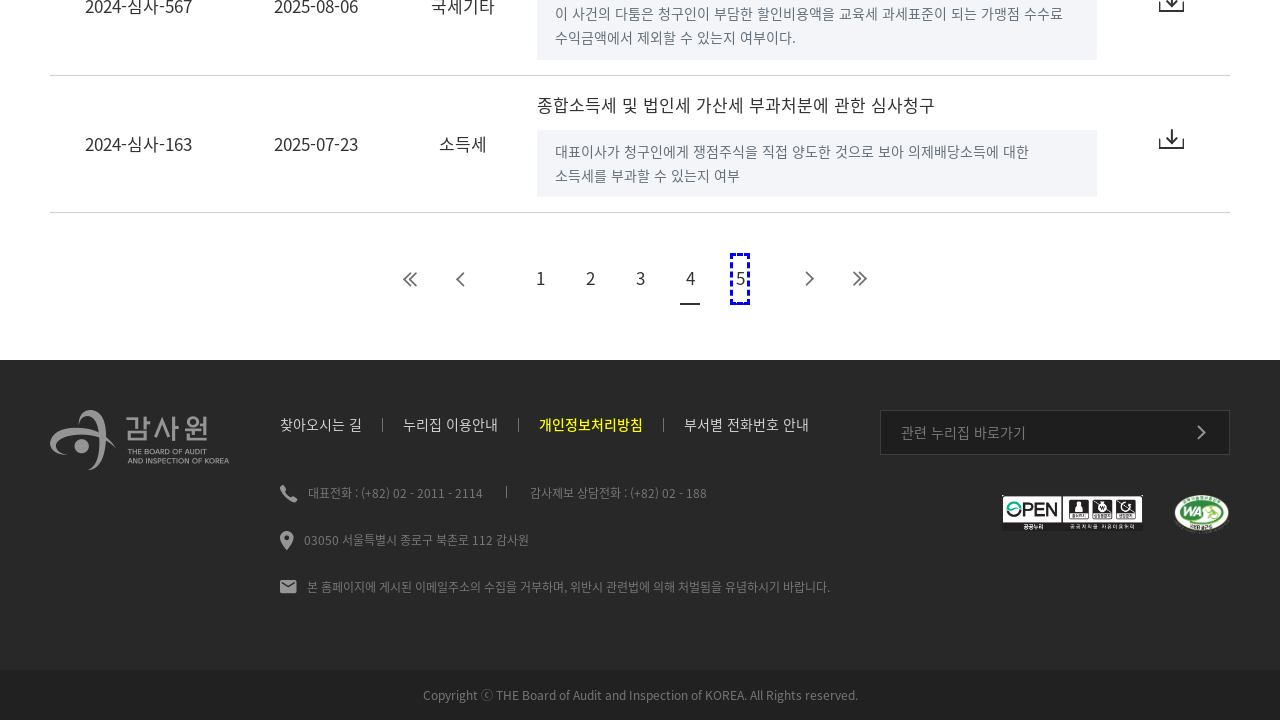

Waited 3 seconds for next page to load
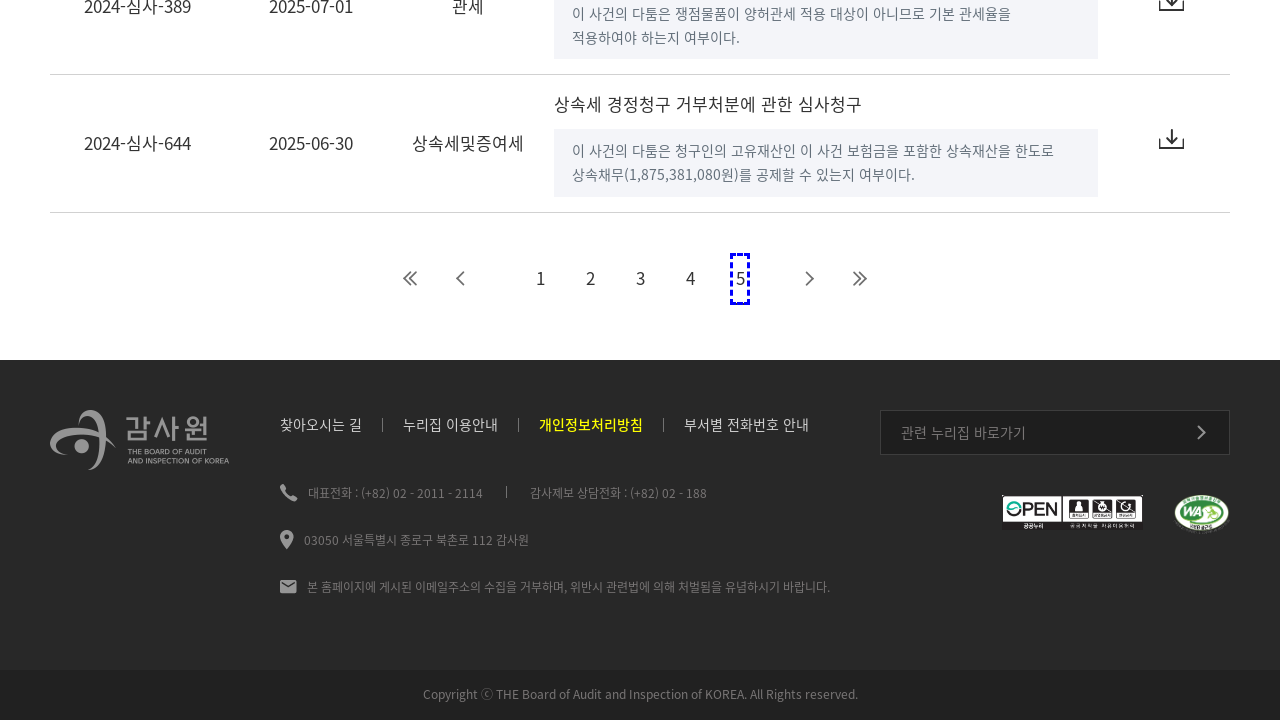

Table data loaded for page 5
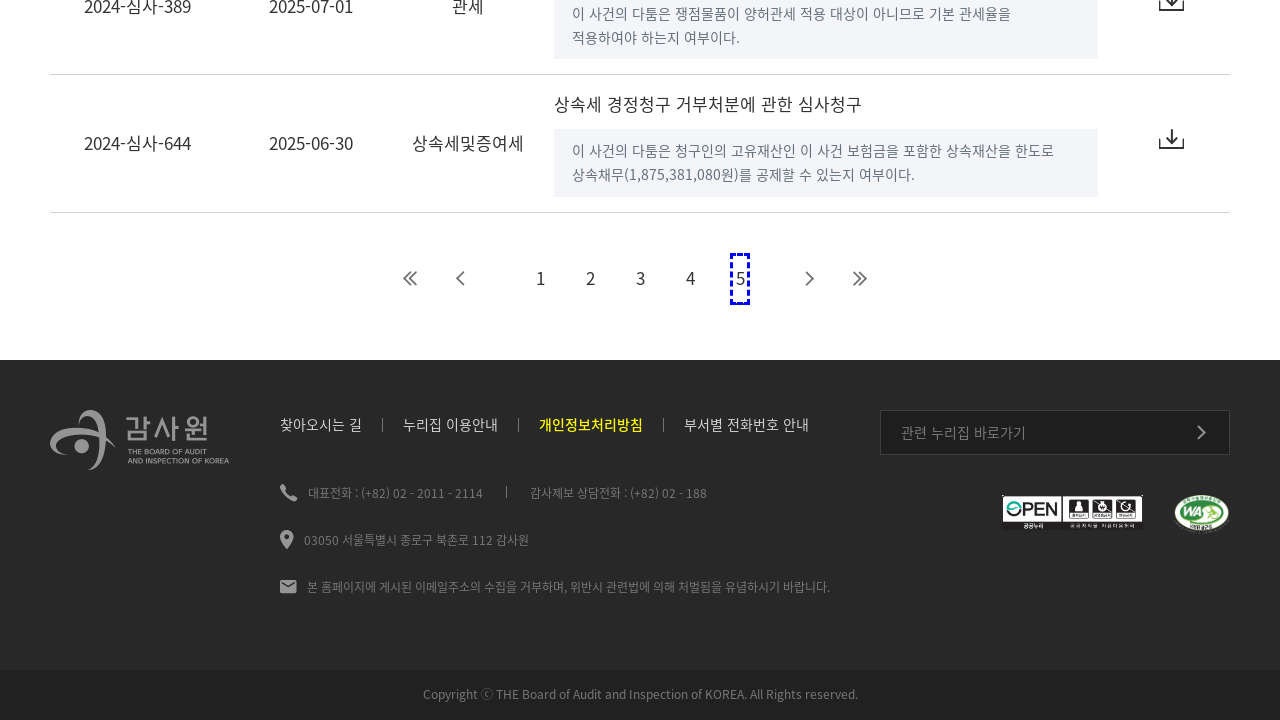

Found 10 items on page 5
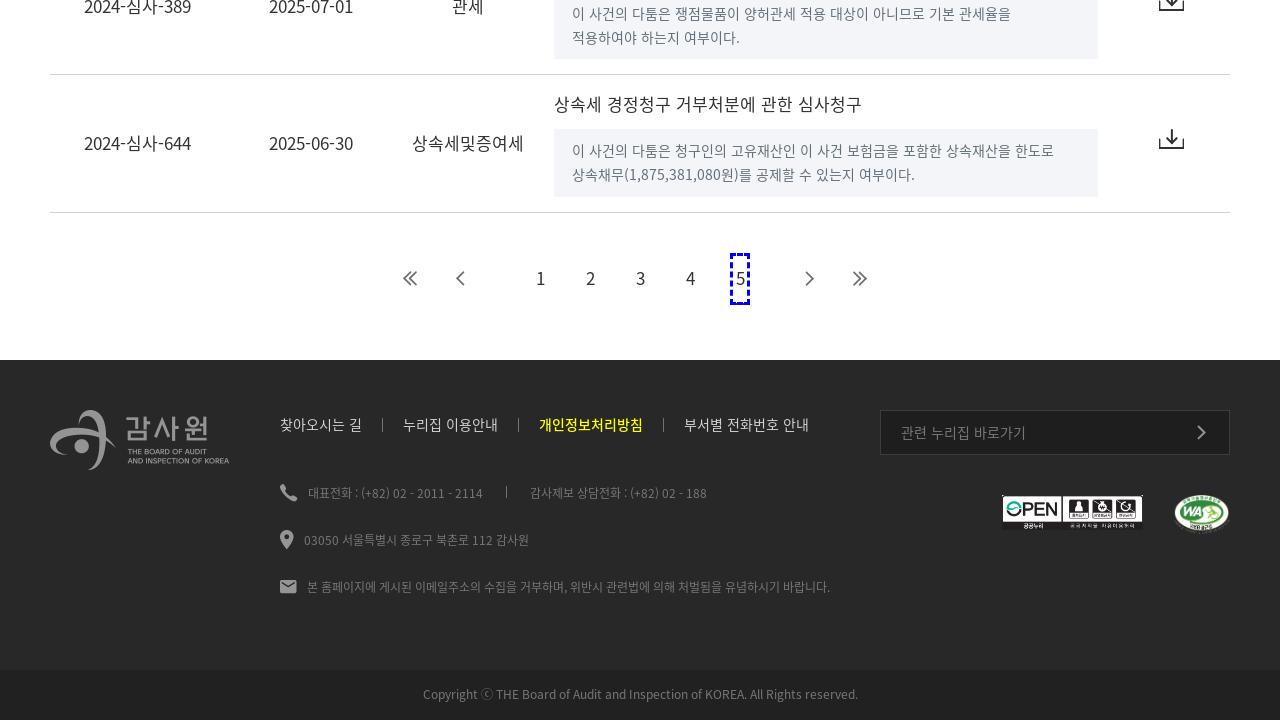

Navigated back to main page for next claim type
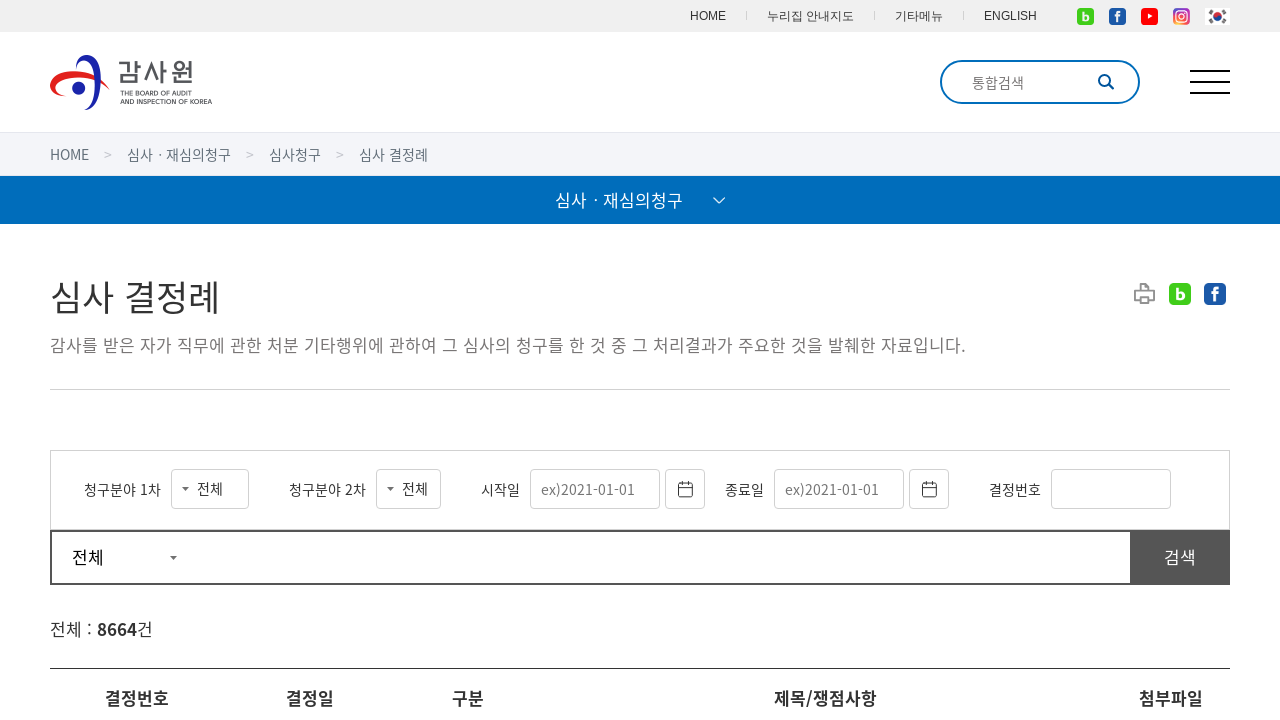

Dropdown selector loaded
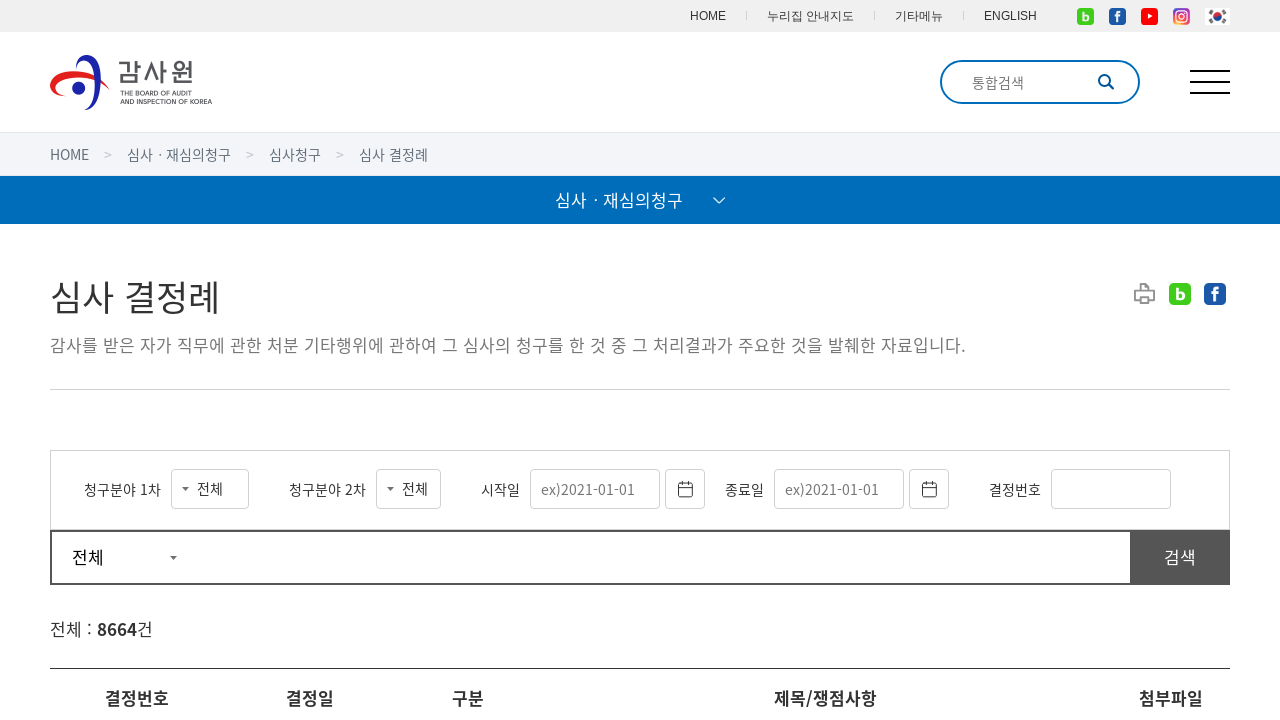

Selected claim type '지방세' from dropdown on select#reqDvsnCd
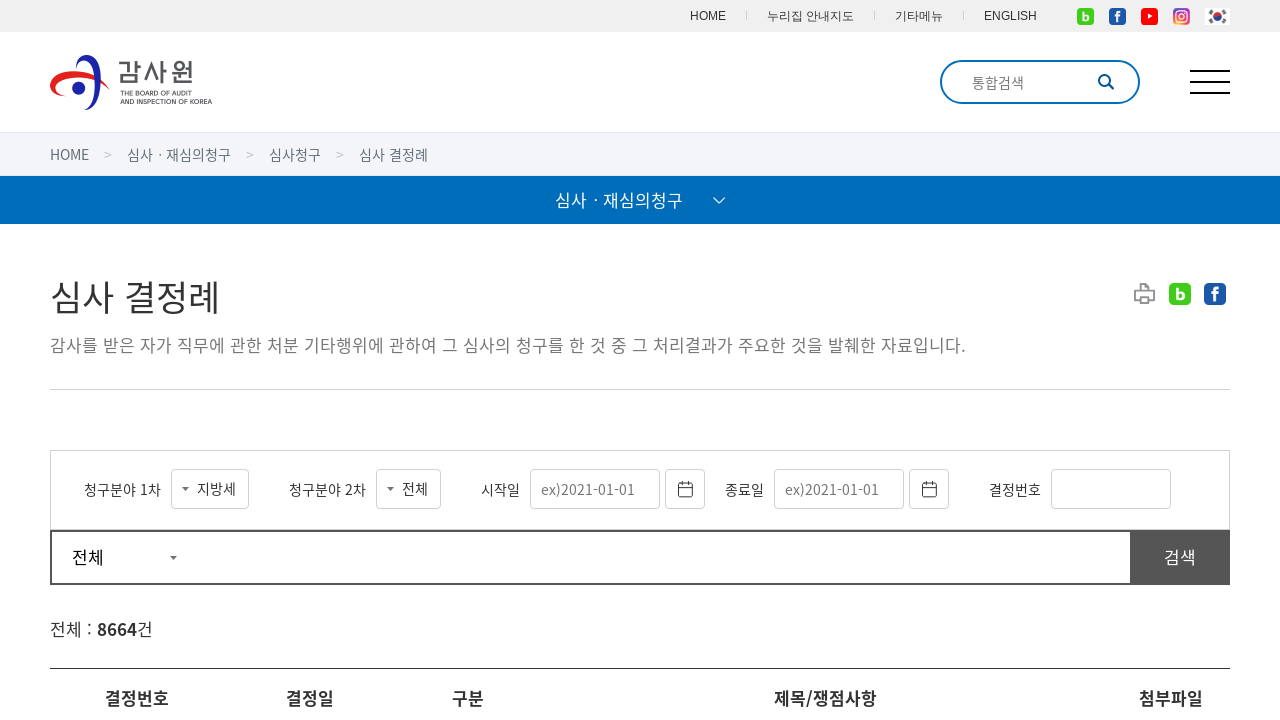

Waited 2 seconds for dropdown selection to process
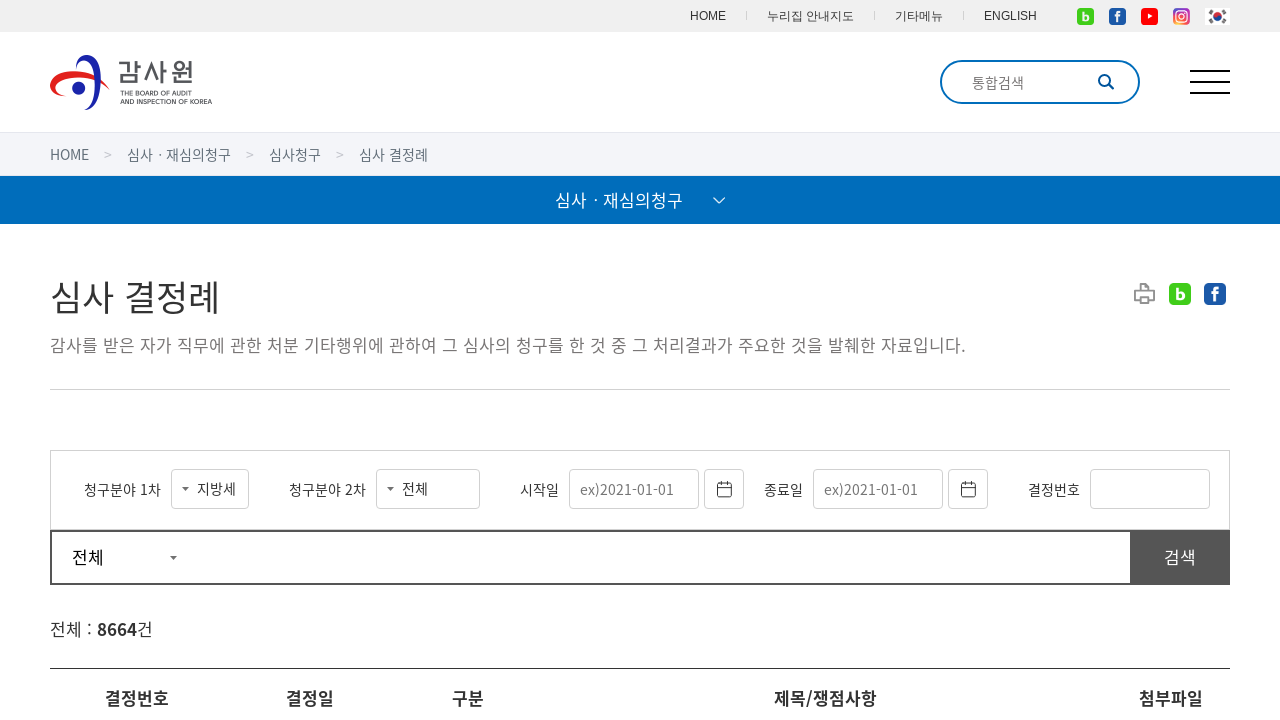

Clicked search button at (1180, 558) on div.searchForm button[type='button']
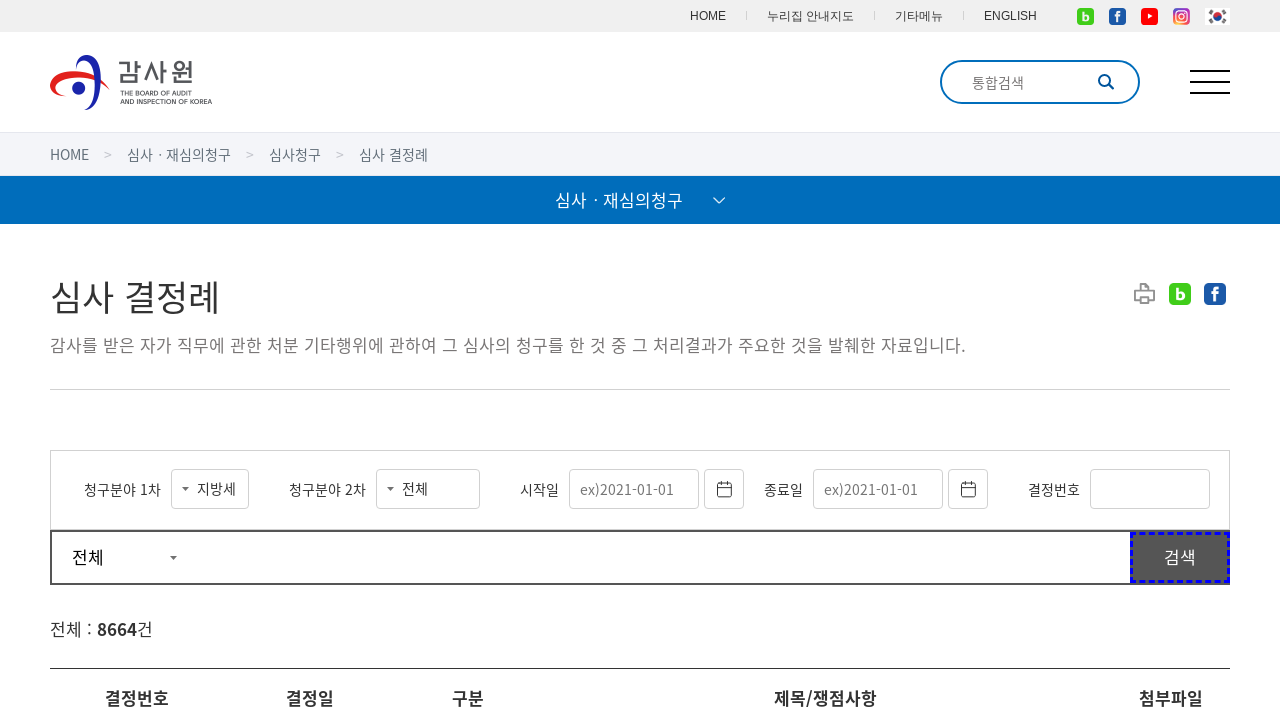

Waited 3 seconds for search results to load
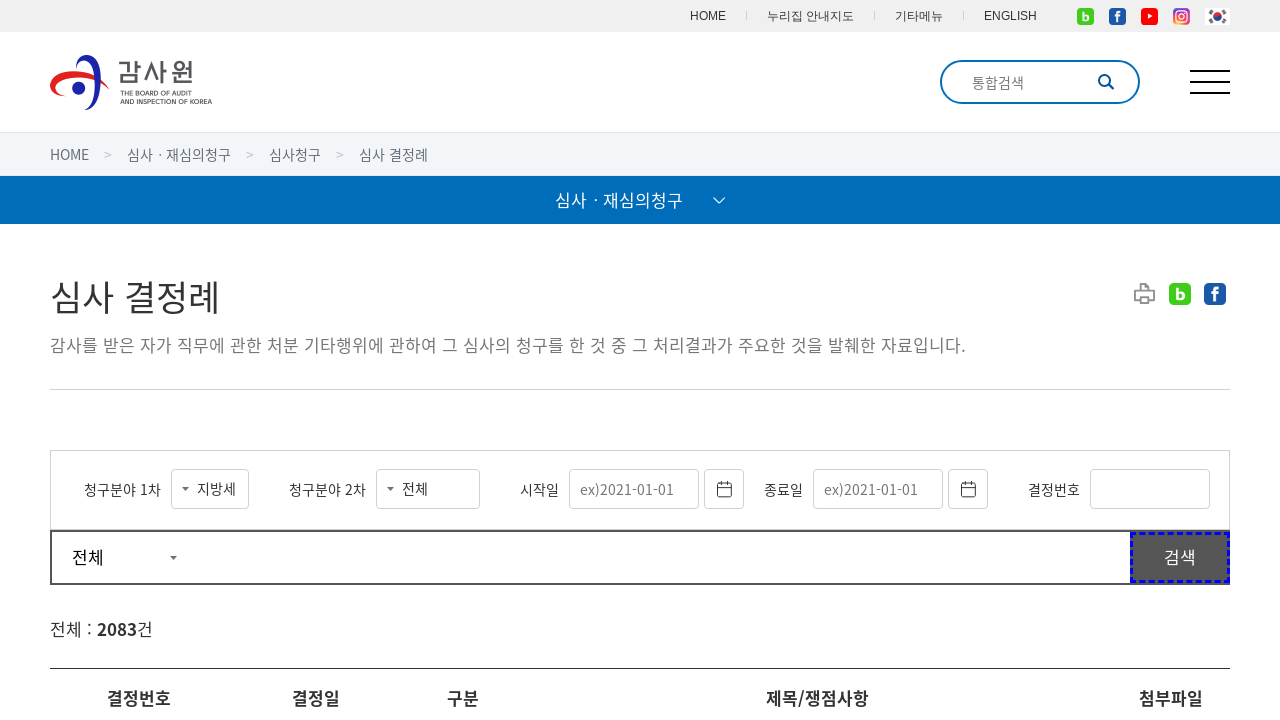

Table data loaded for page 1
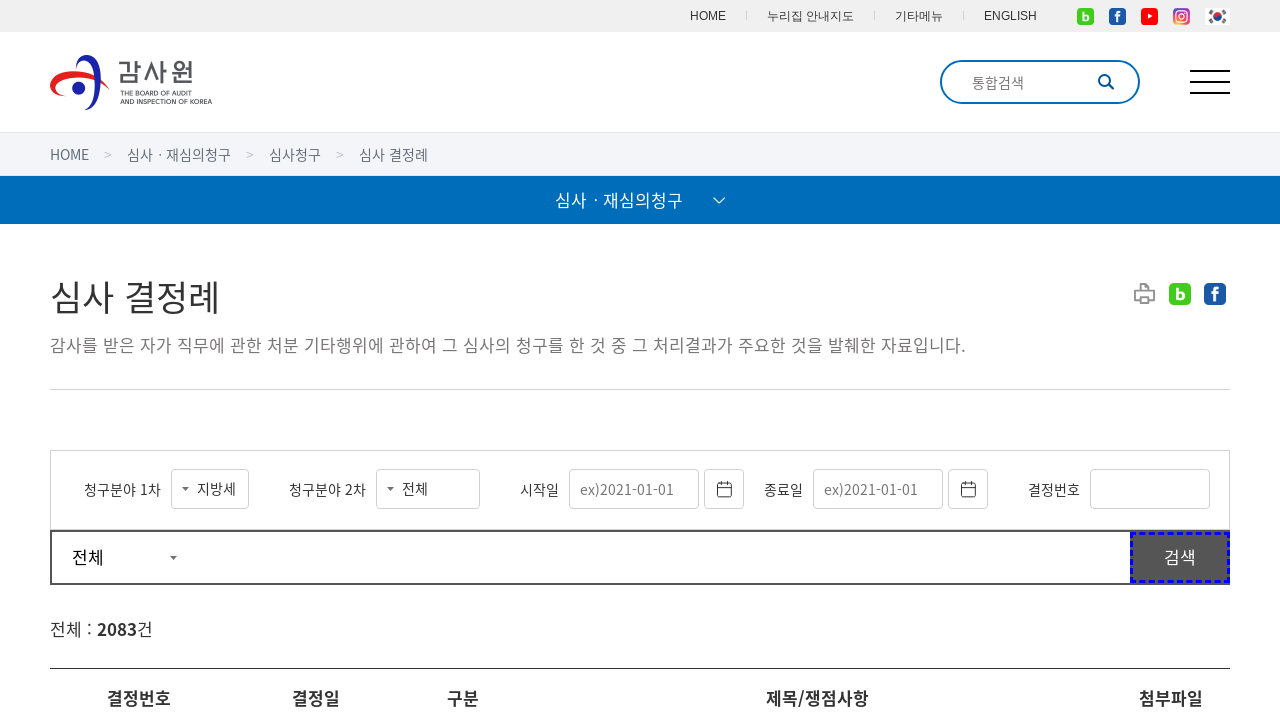

Found 10 items on page 1
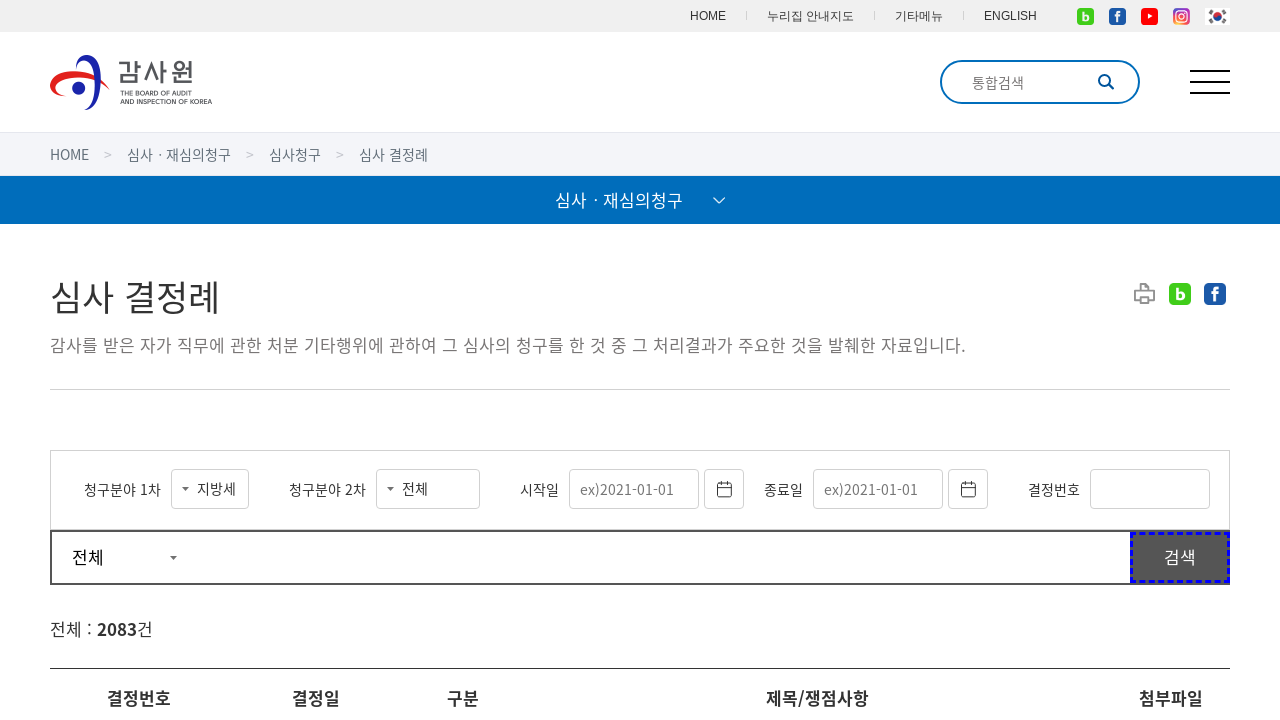

Clicked navigation link to page 2 at (590, 361) on //ul[@class='pages']//a[text()='2']
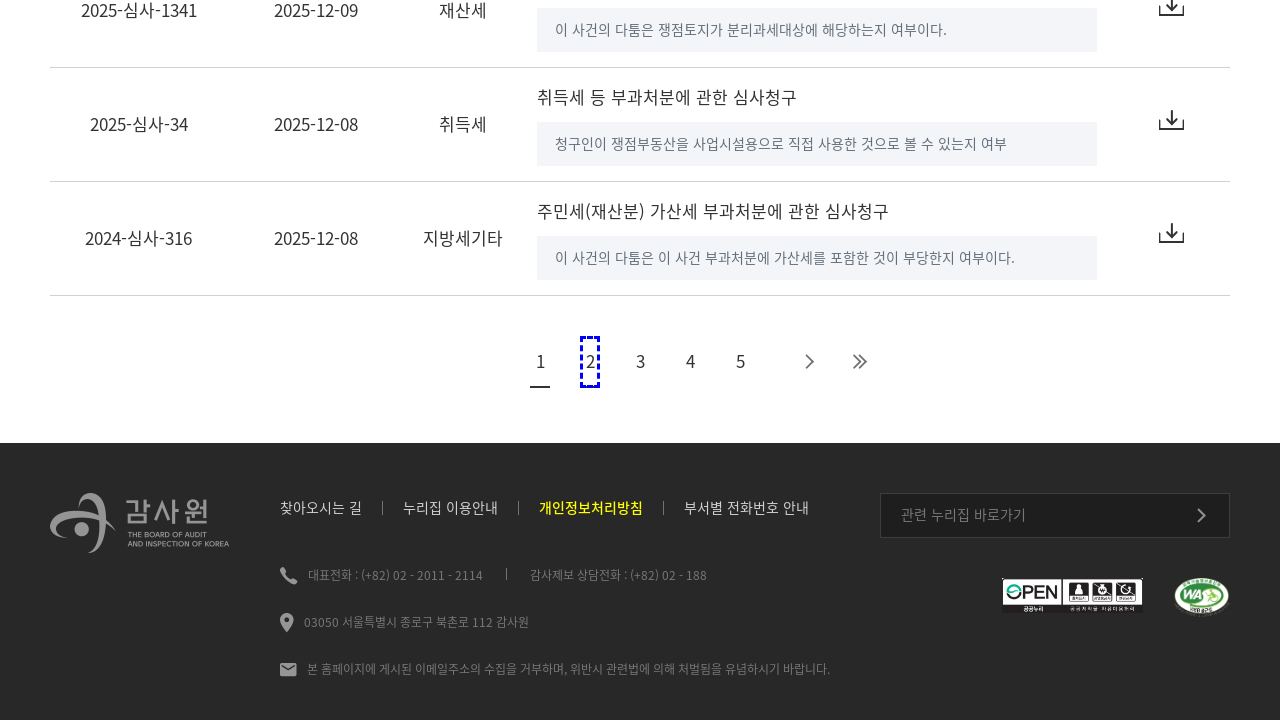

Waited 3 seconds for next page to load
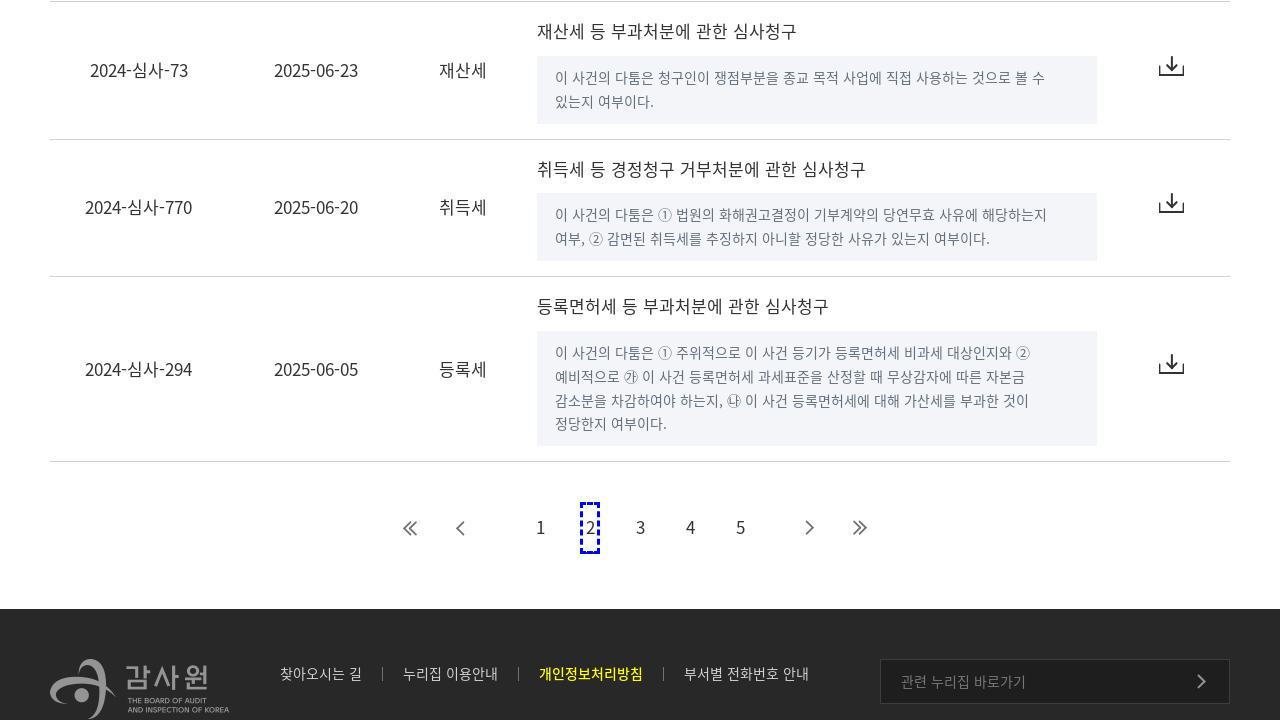

Table data loaded for page 2
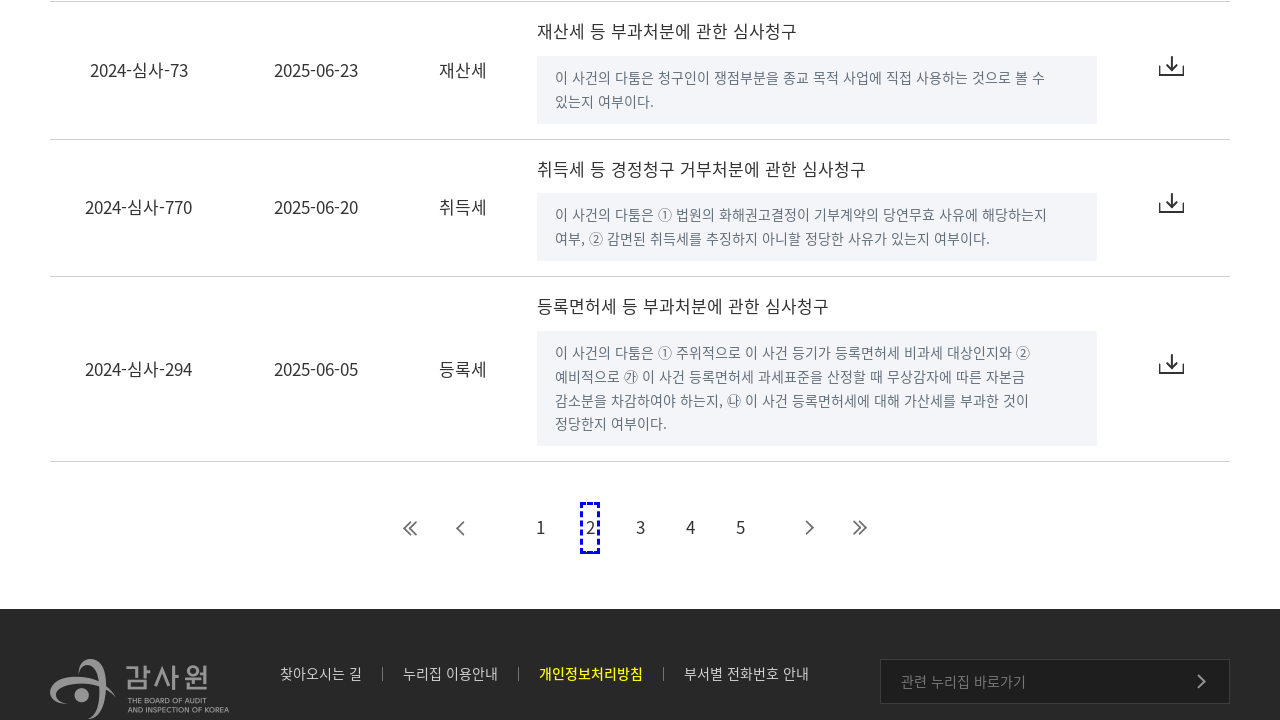

Found 10 items on page 2
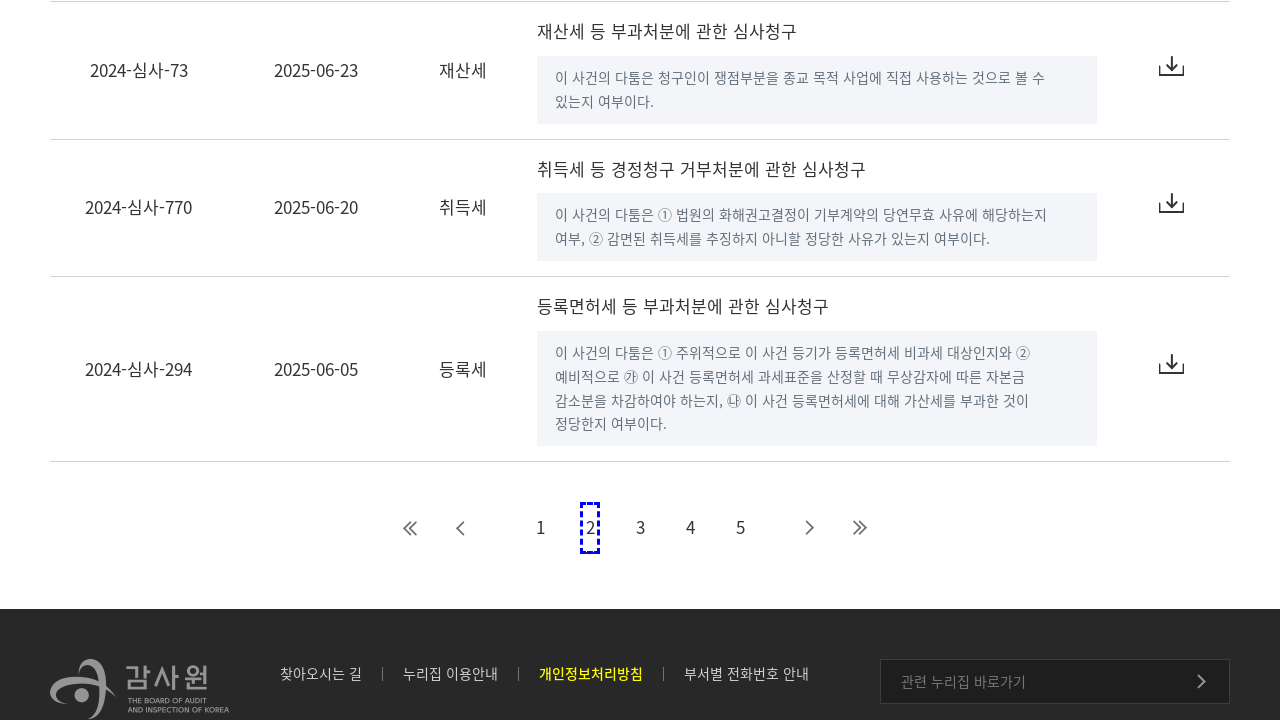

Clicked navigation link to page 3 at (640, 527) on //ul[@class='pages']//a[text()='3']
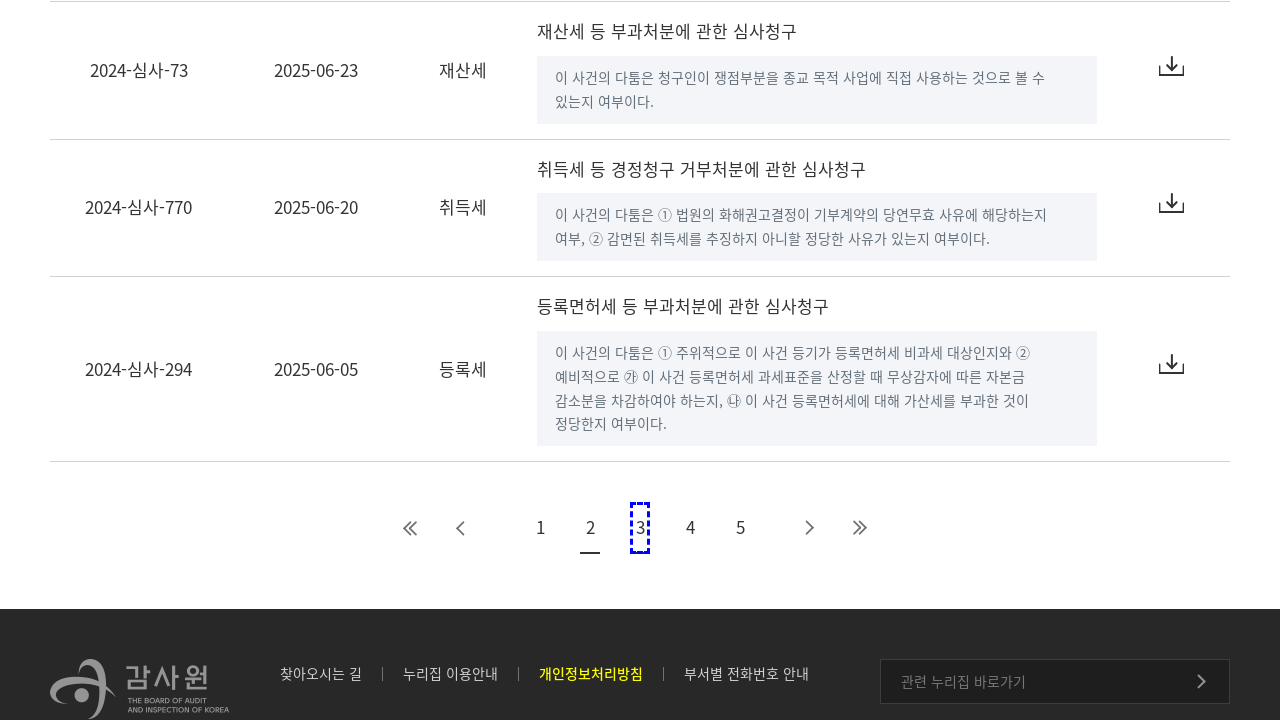

Waited 3 seconds for next page to load
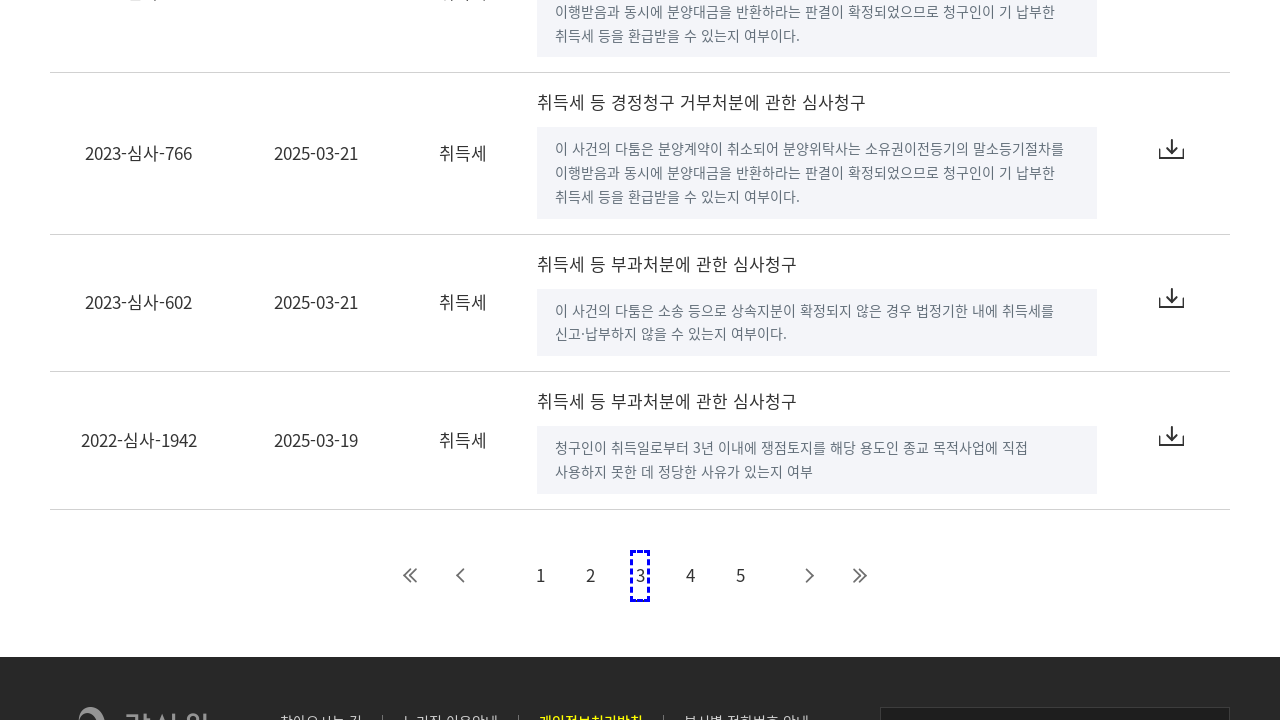

Table data loaded for page 3
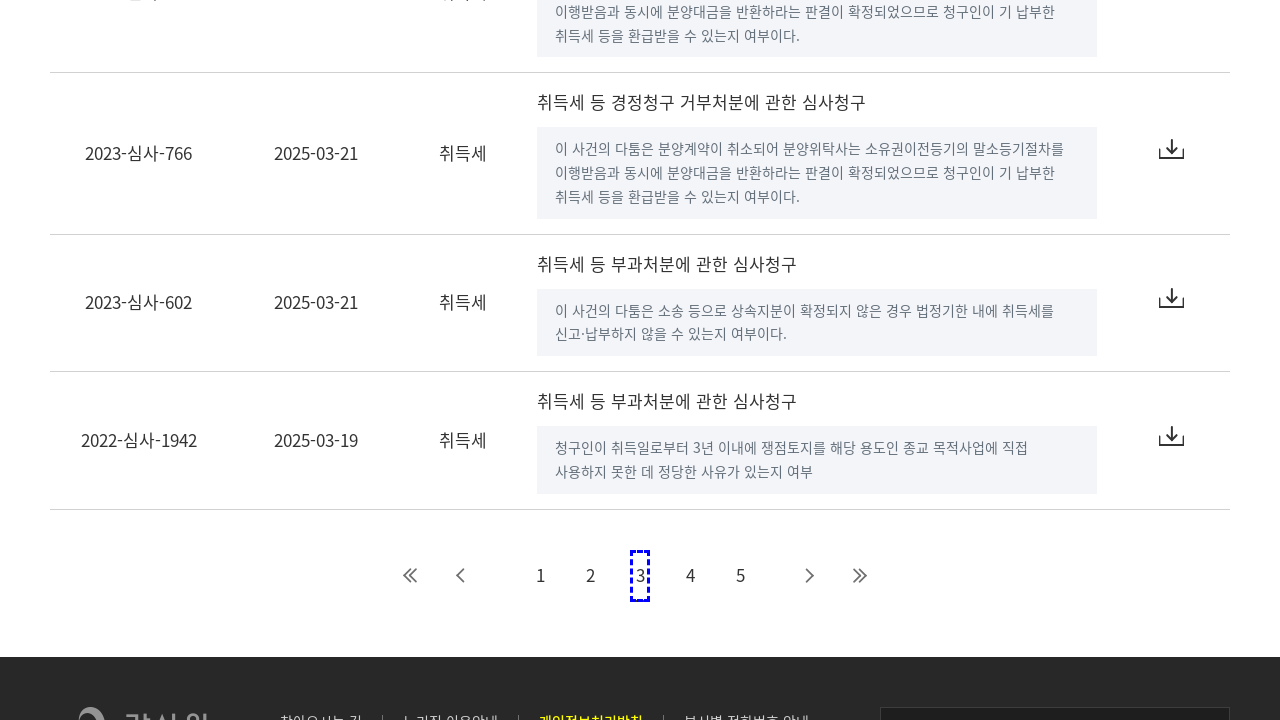

Found 10 items on page 3
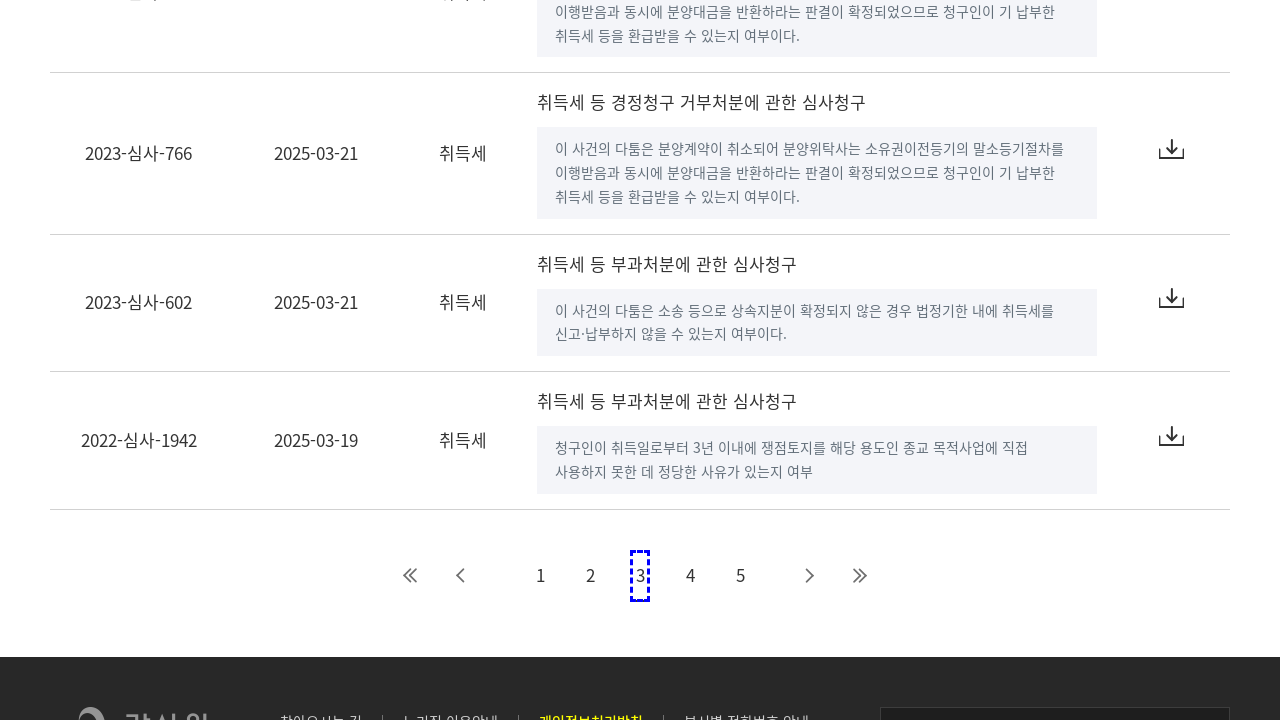

Clicked navigation link to page 4 at (690, 575) on //ul[@class='pages']//a[text()='4']
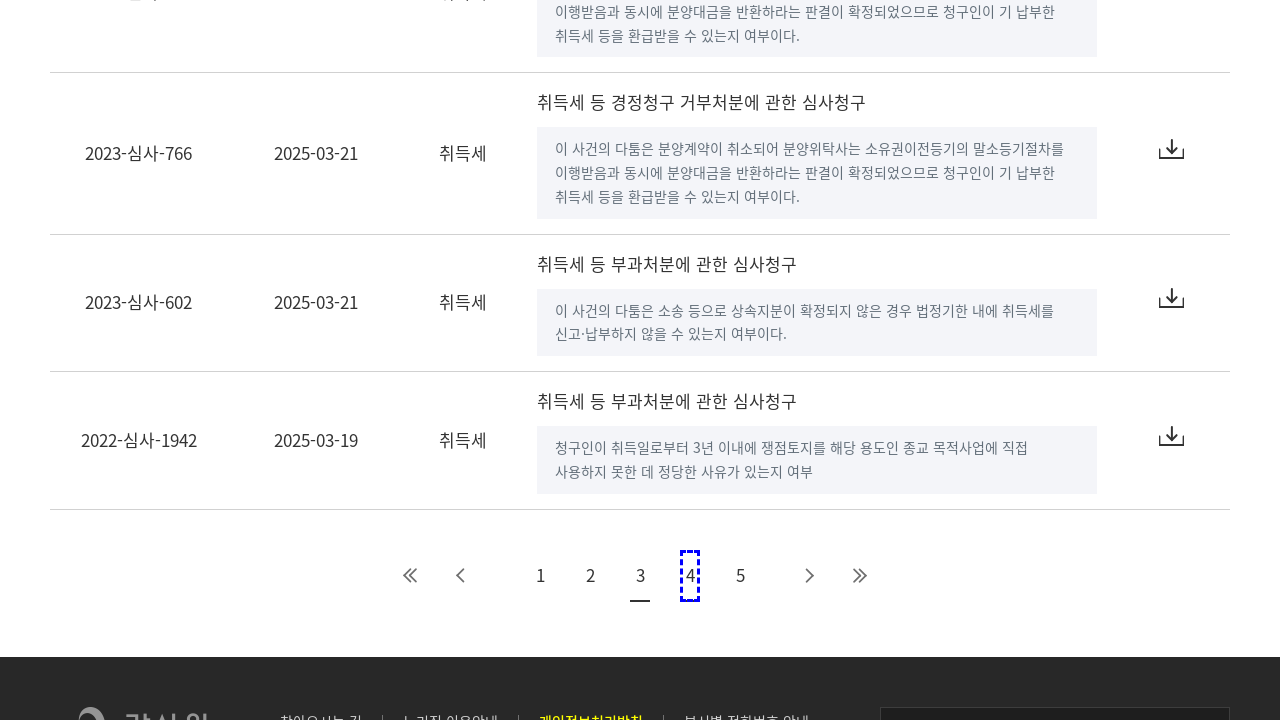

Waited 3 seconds for next page to load
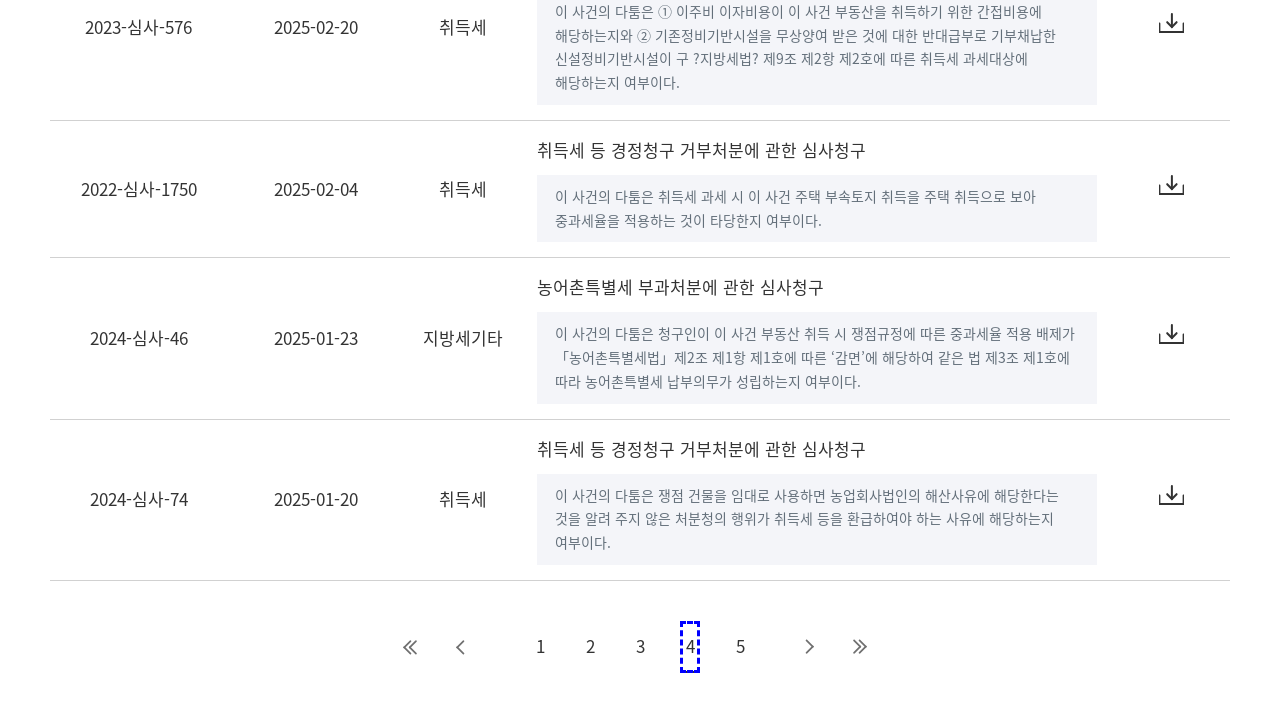

Table data loaded for page 4
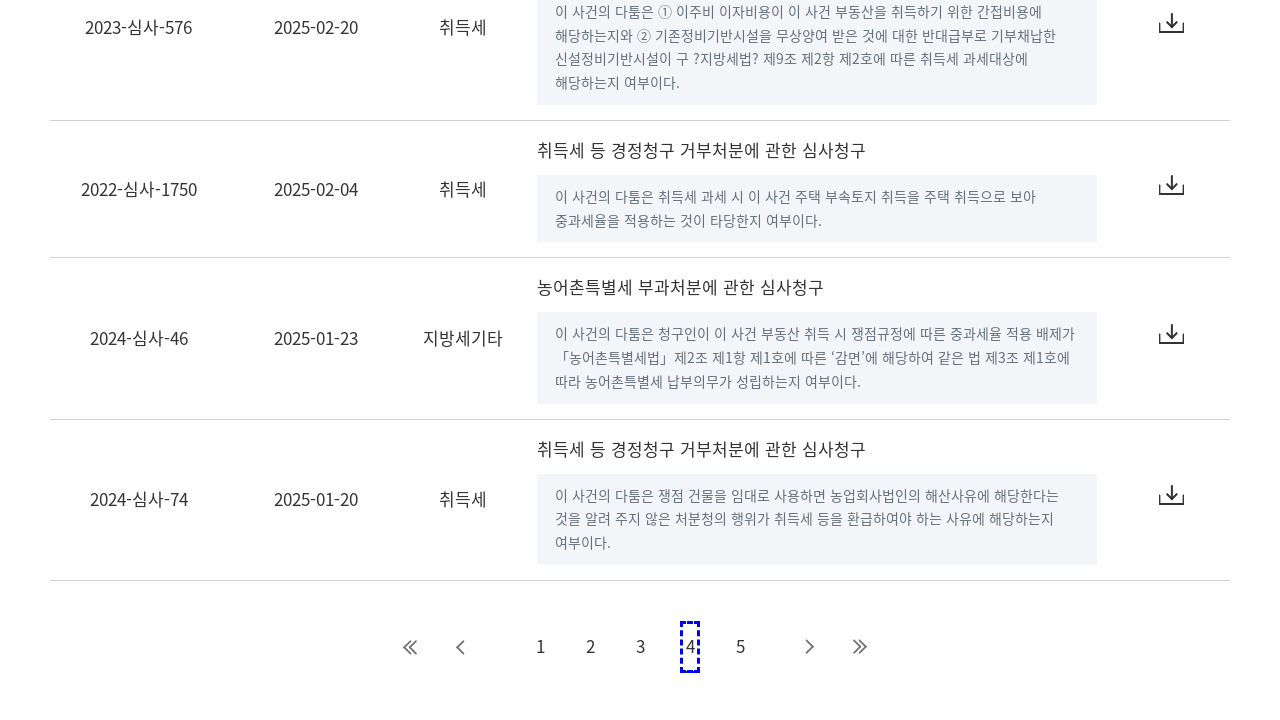

Found 10 items on page 4
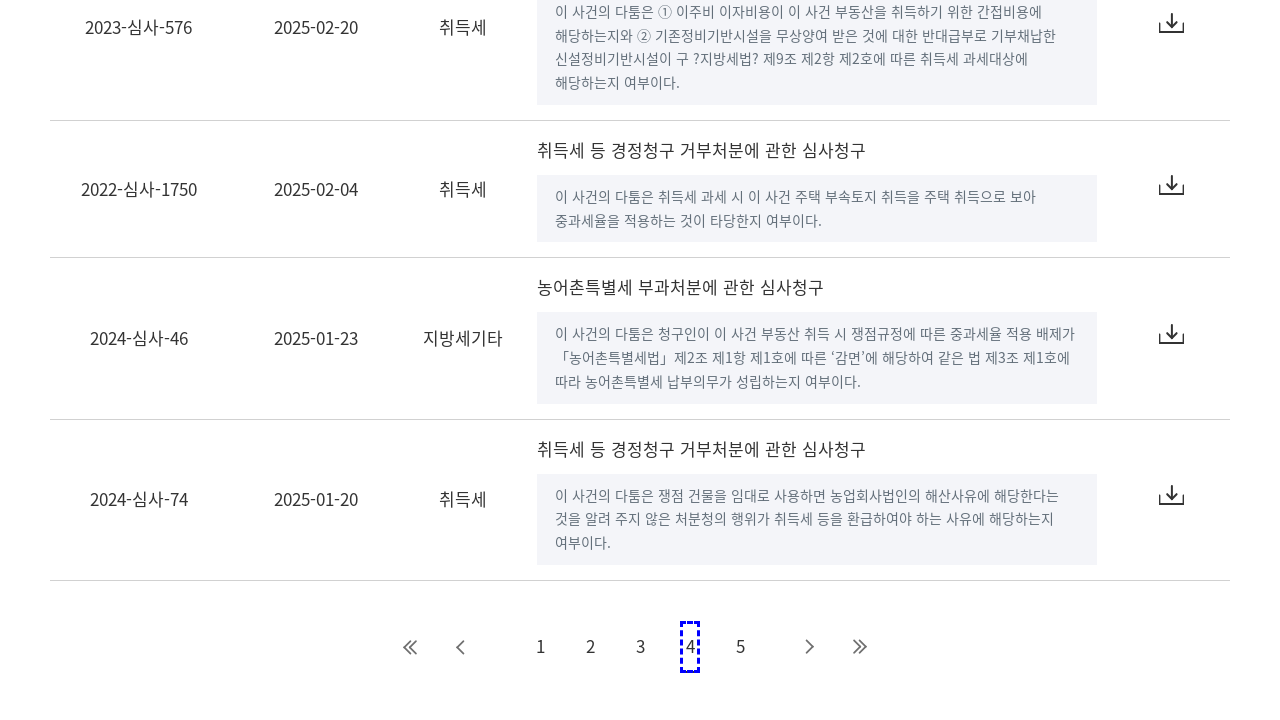

Clicked navigation link to page 5 at (740, 646) on //ul[@class='pages']//a[text()='5']
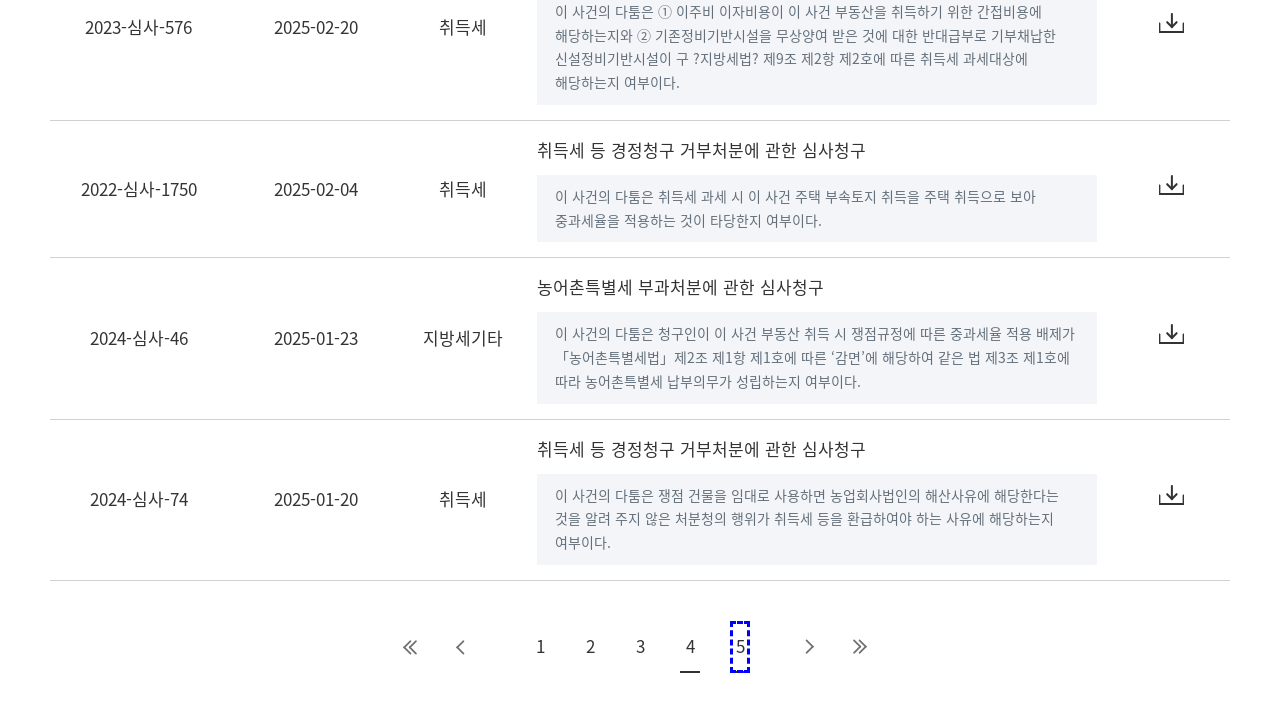

Waited 3 seconds for next page to load
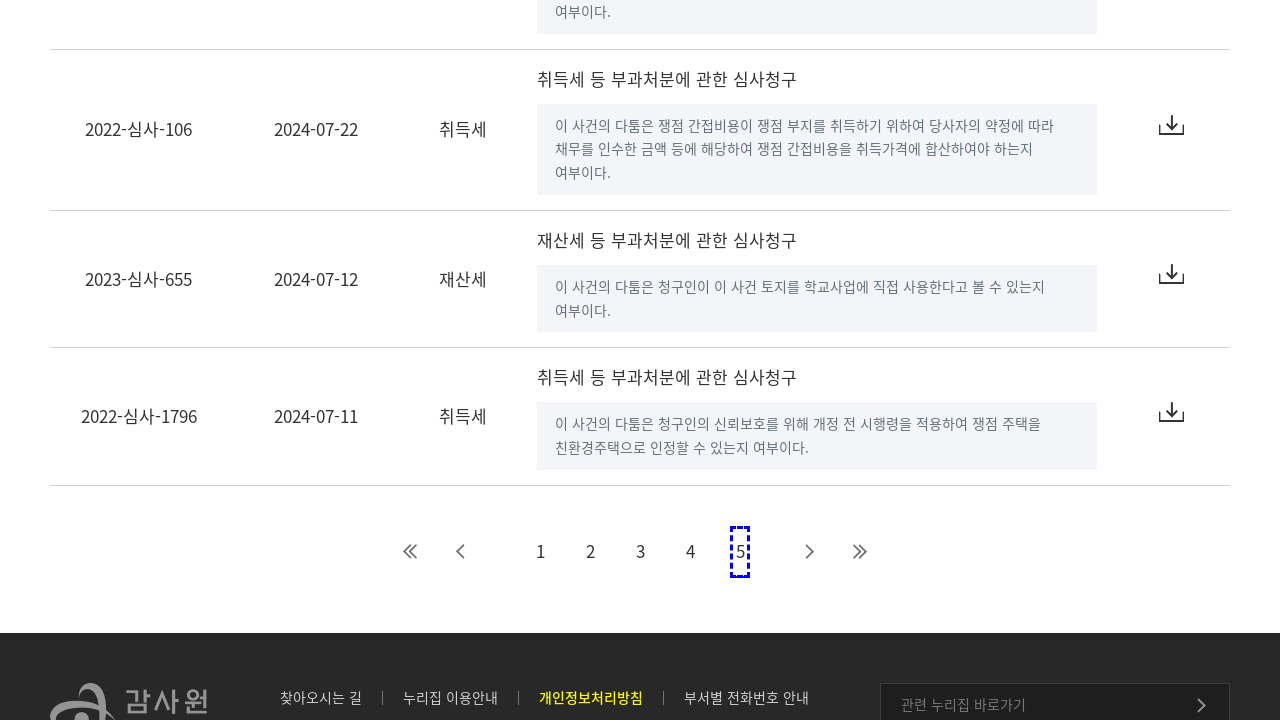

Table data loaded for page 5
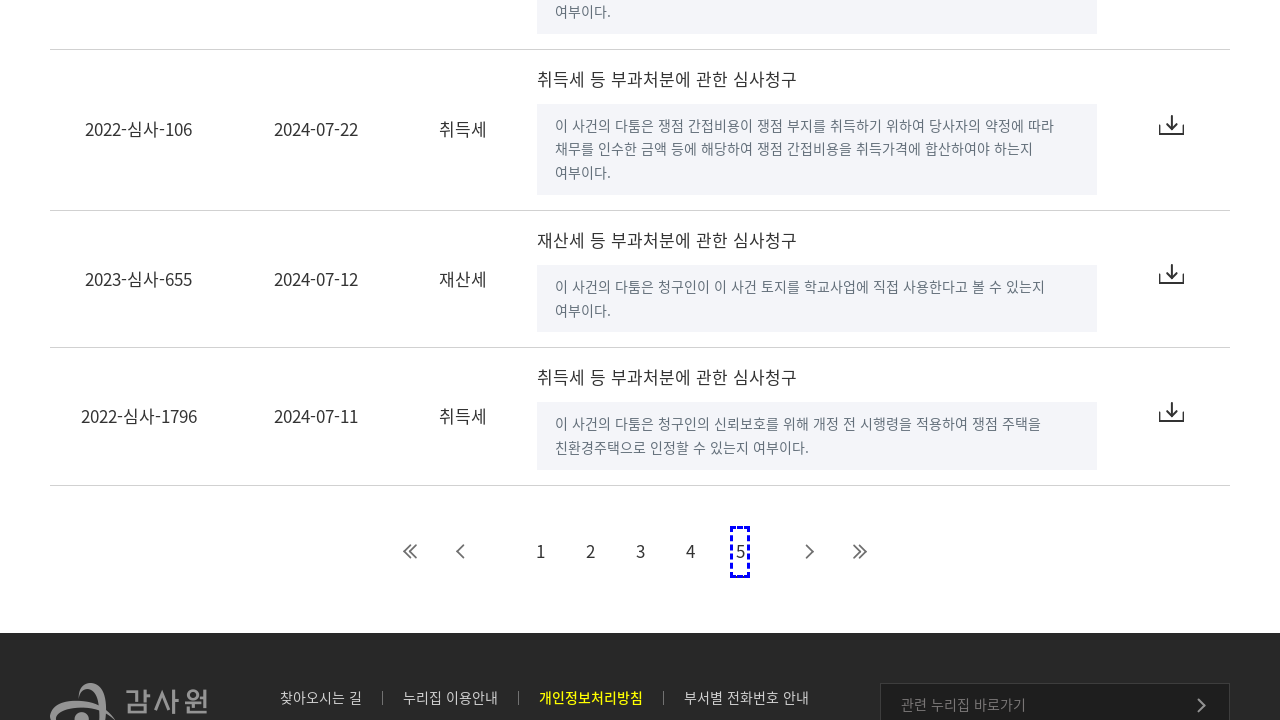

Found 10 items on page 5
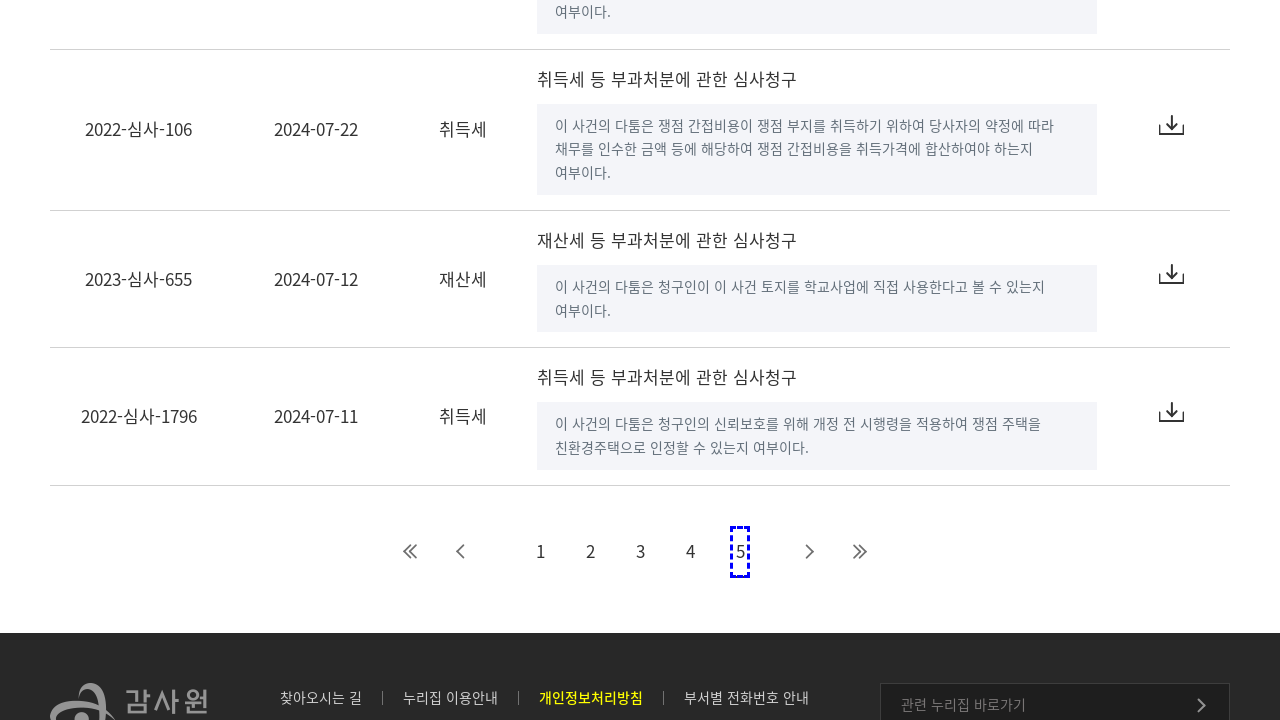

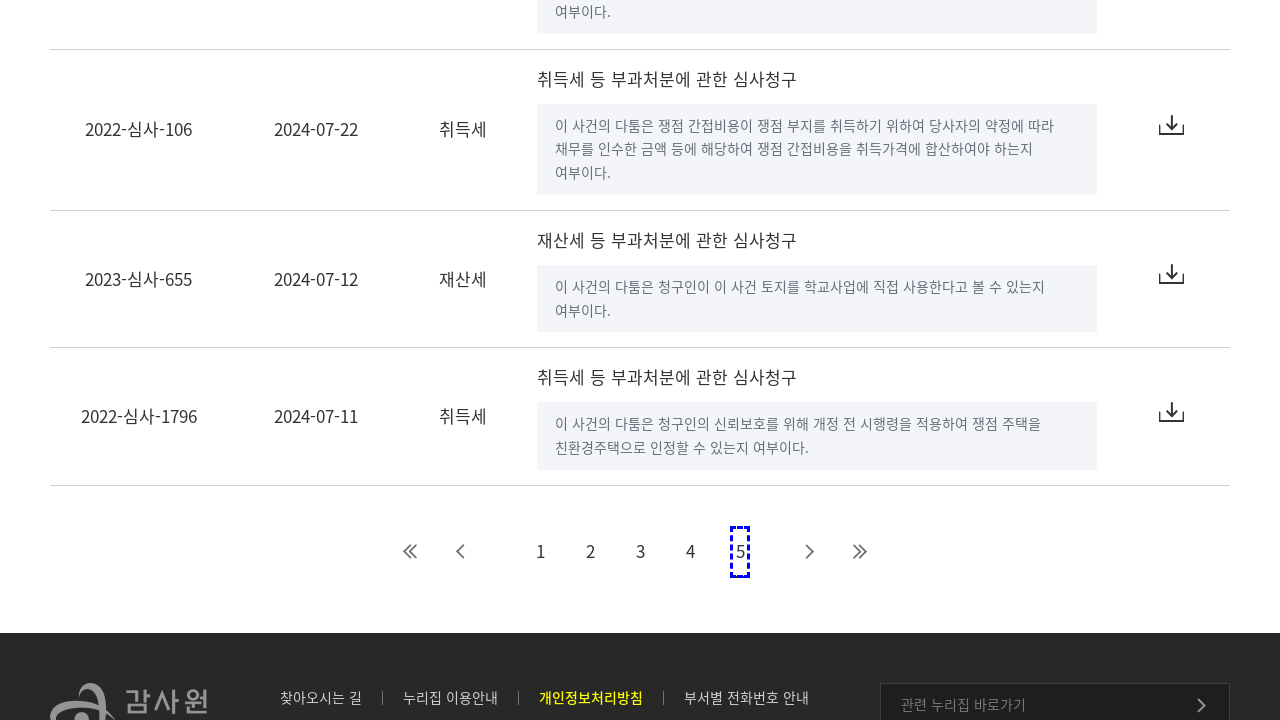